Plays a color differentiation game by analyzing grid buttons to find the one with a unique background color and clicking it repeatedly for 60 seconds

Starting URL: https://zzzscore.com/color/

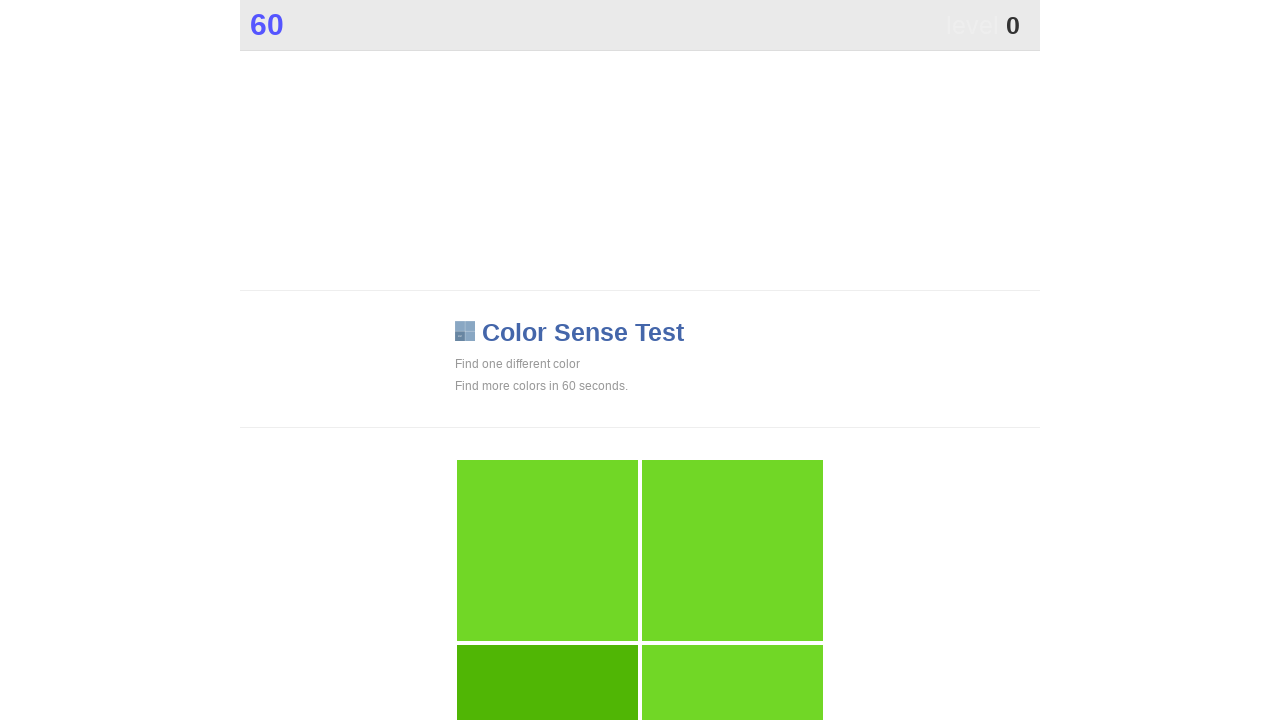

Located all grid buttons in the color game
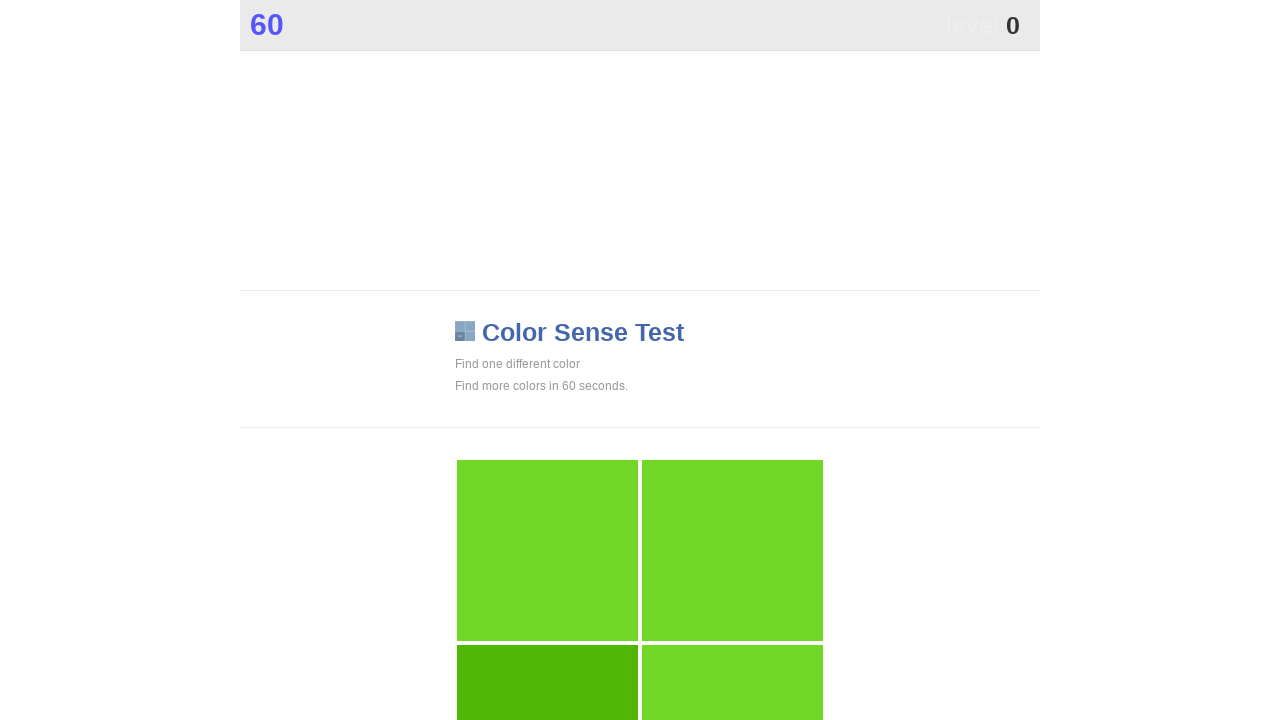

Refreshed button references for grid update
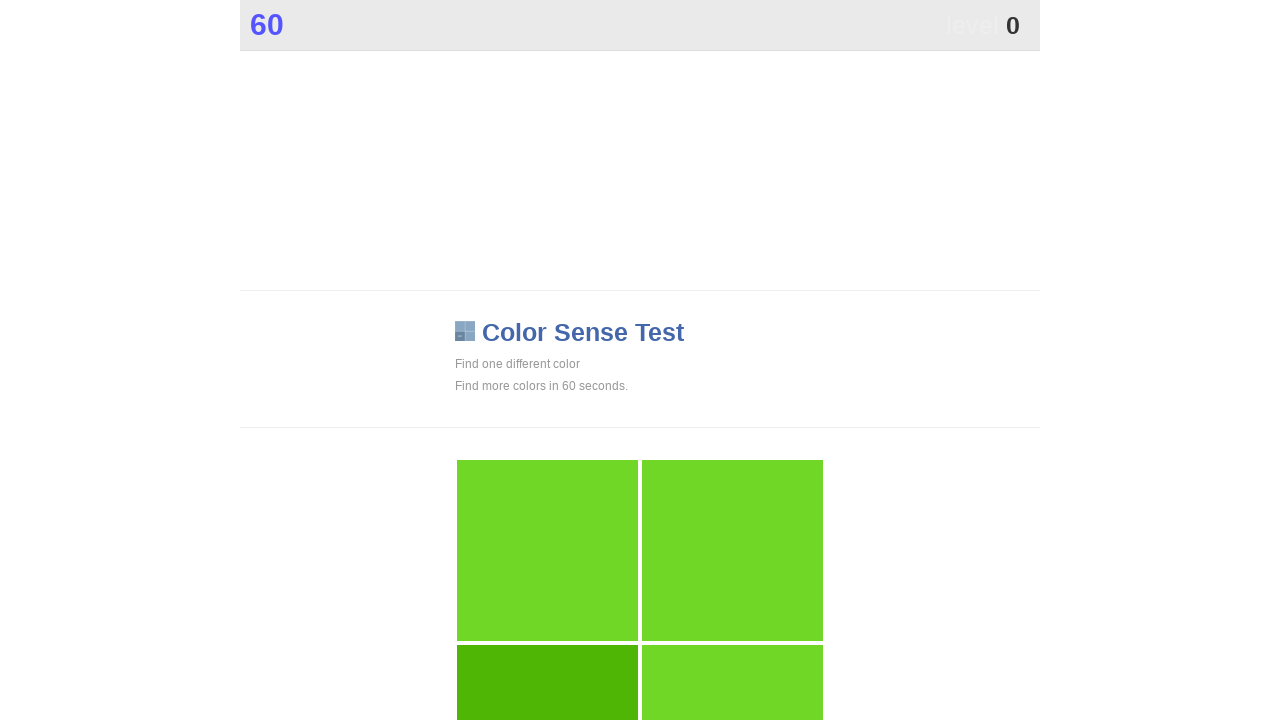

Extracted background colors from all grid buttons
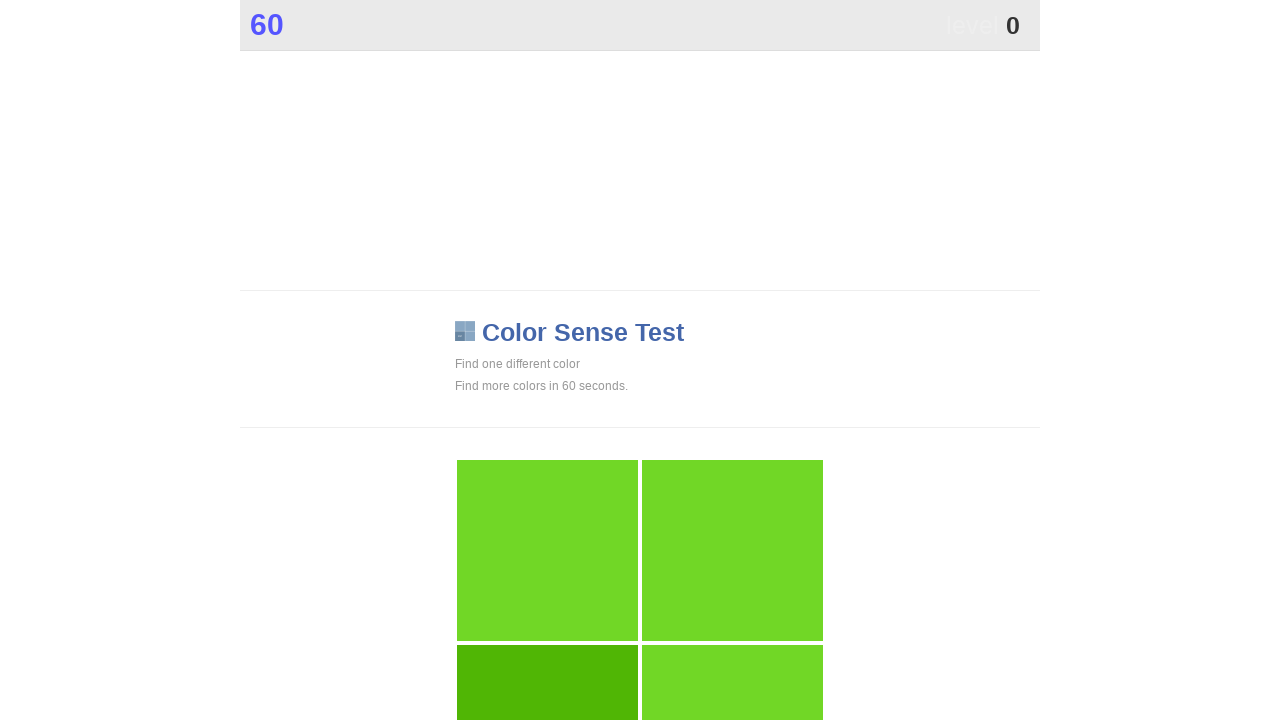

Identified unique color: rgb(80, 182, 5)
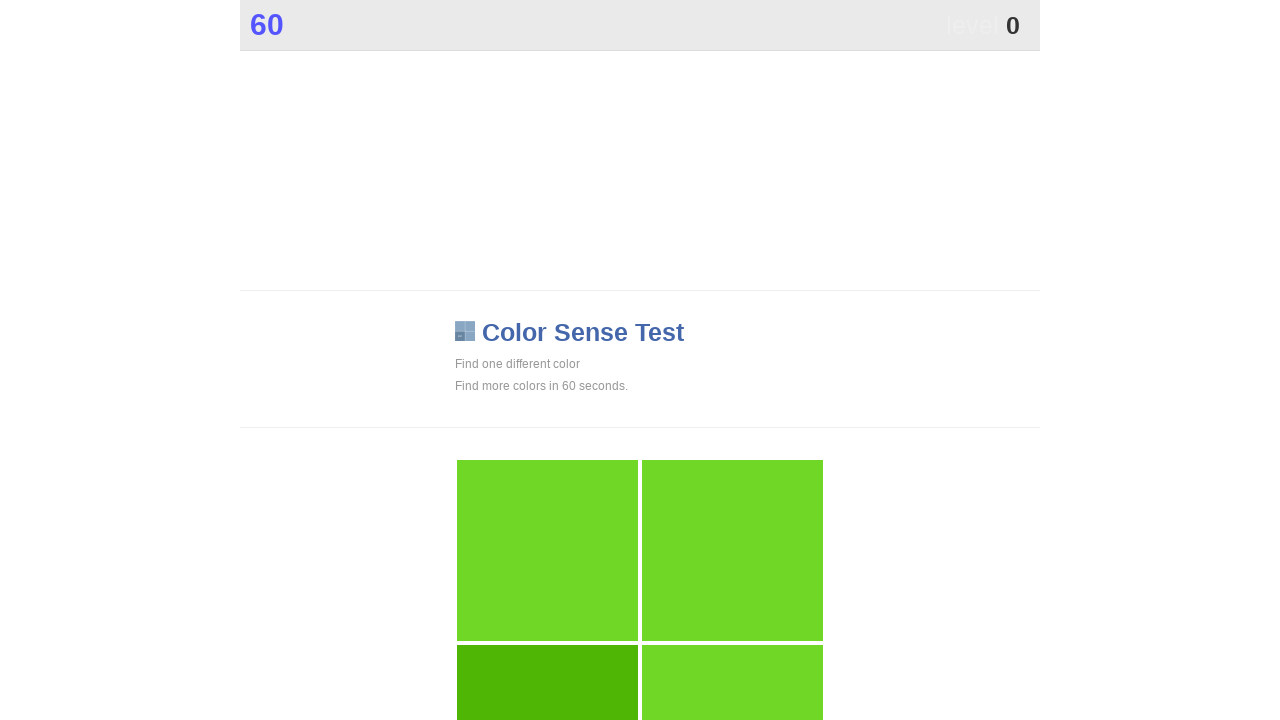

Clicked button at index 2 with unique color at (547, 629) on xpath=//*[@id="grid"]/div >> nth=2
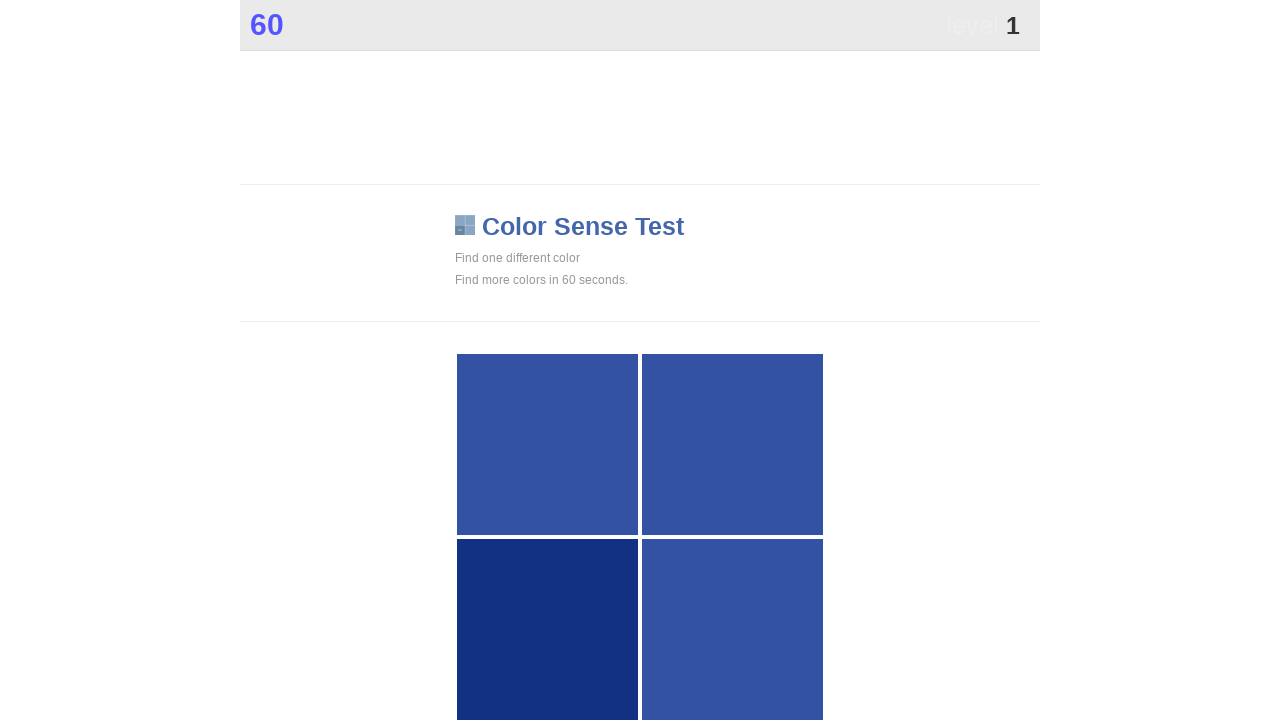

Waited 100ms before next iteration
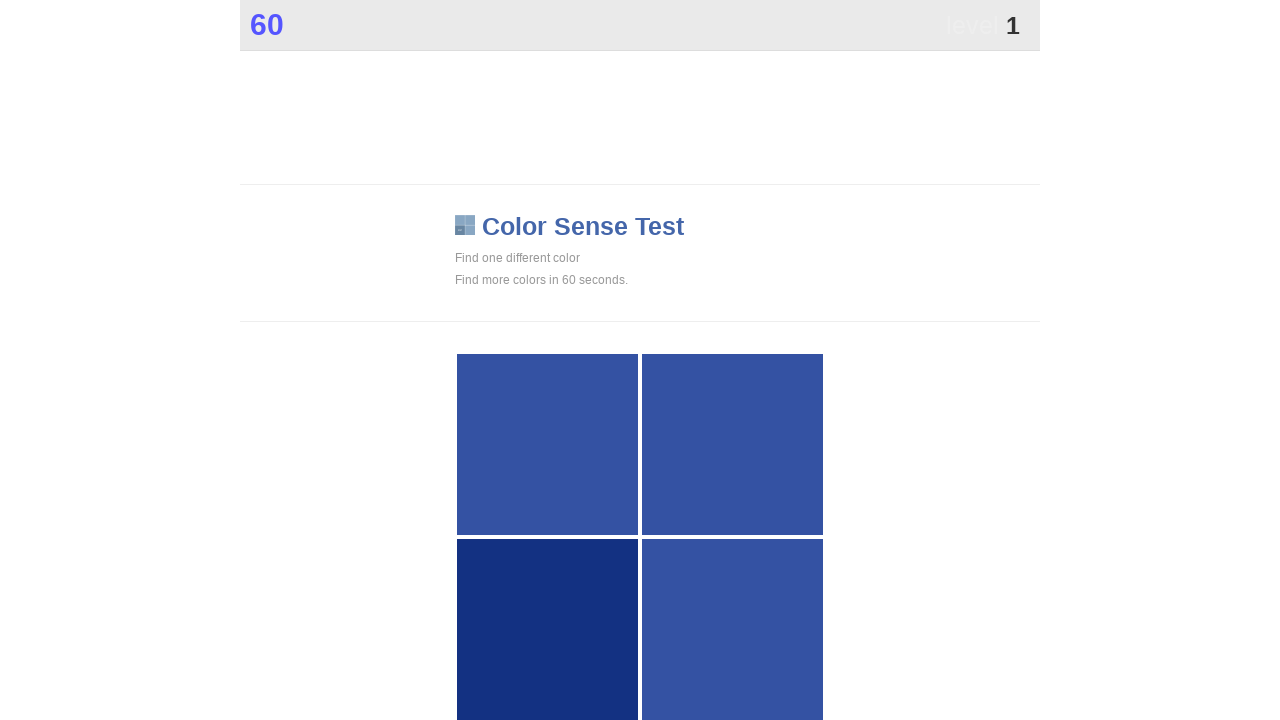

Refreshed button references for grid update
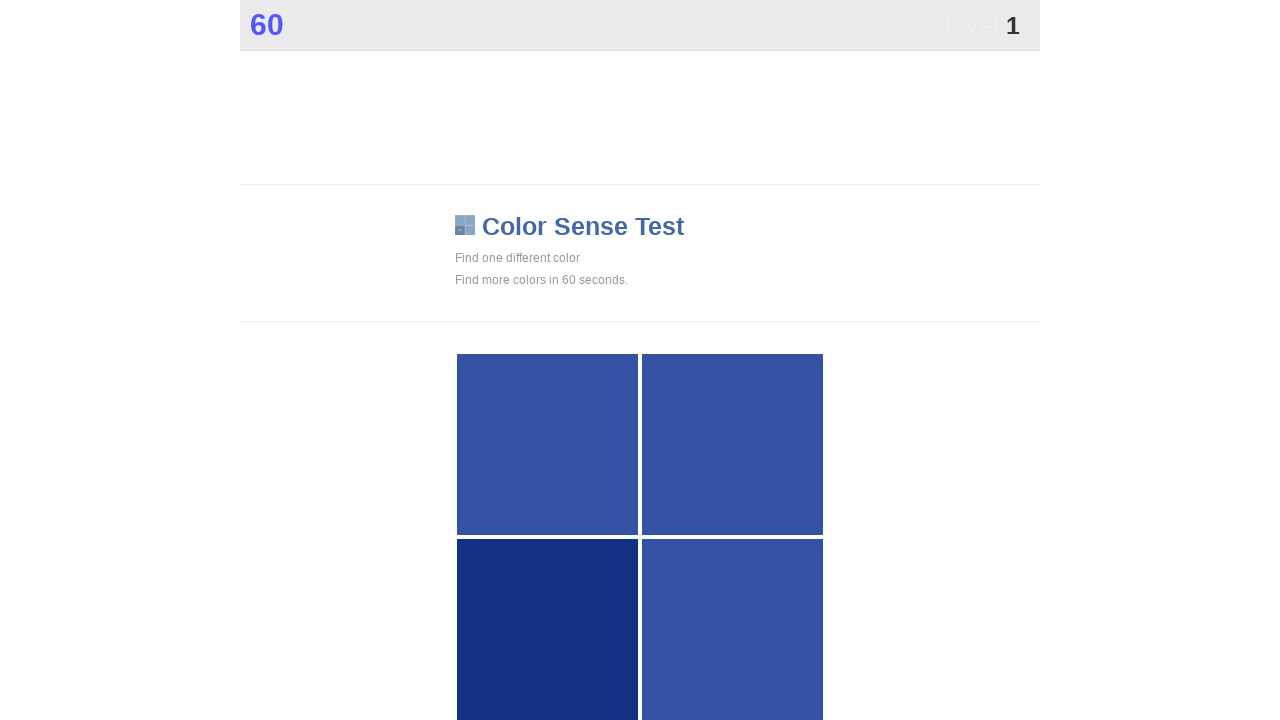

Extracted background colors from all grid buttons
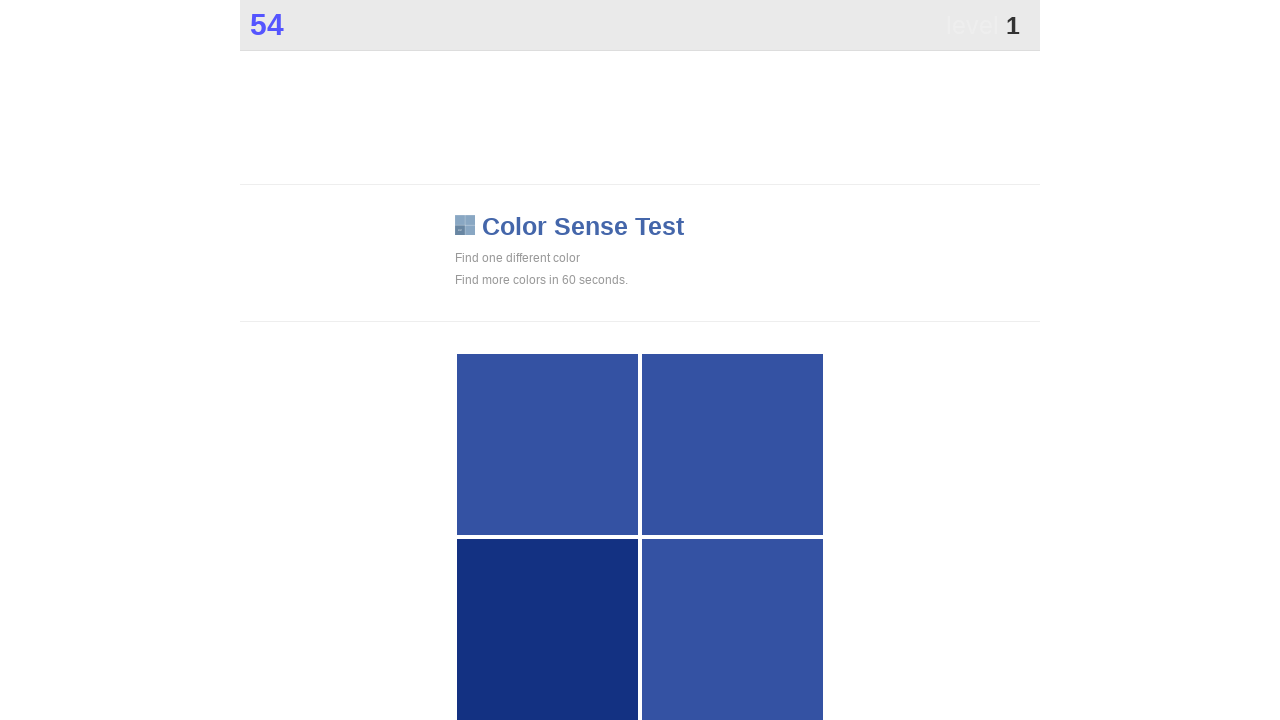

Identified unique color: rgb(19, 49, 130)
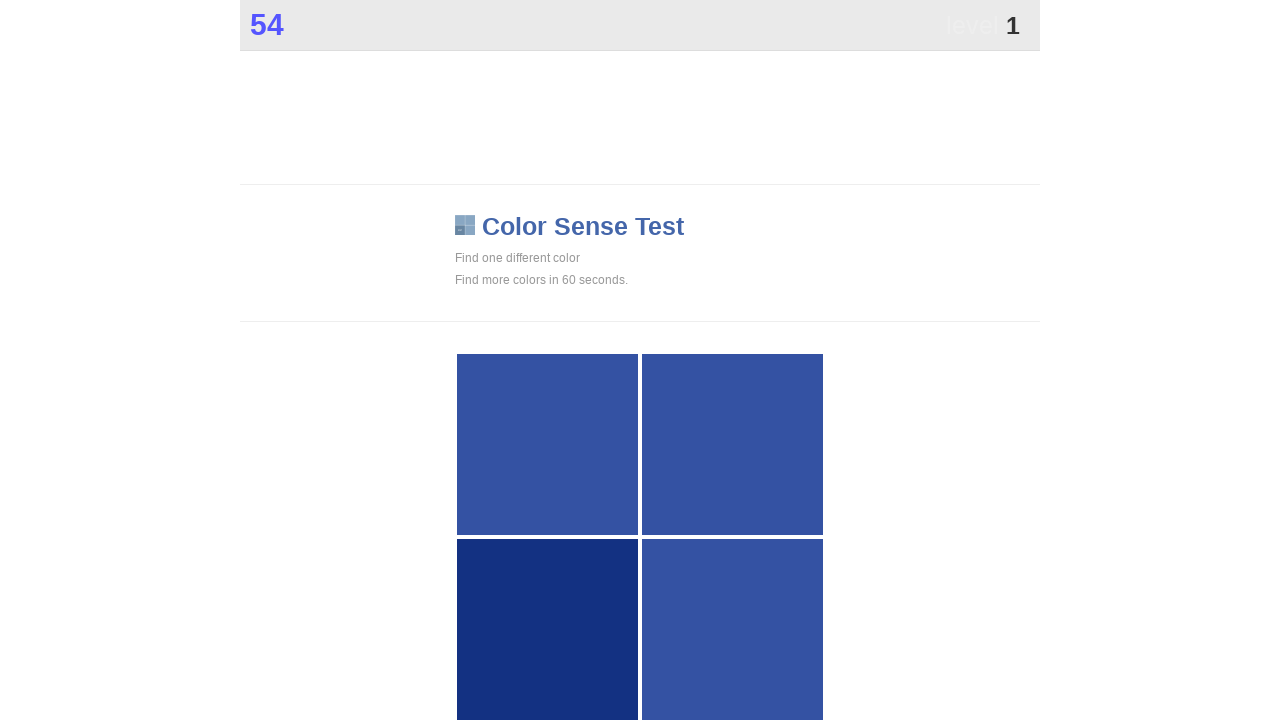

Clicked button at index 2 with unique color at (547, 629) on xpath=//*[@id="grid"]/div >> nth=2
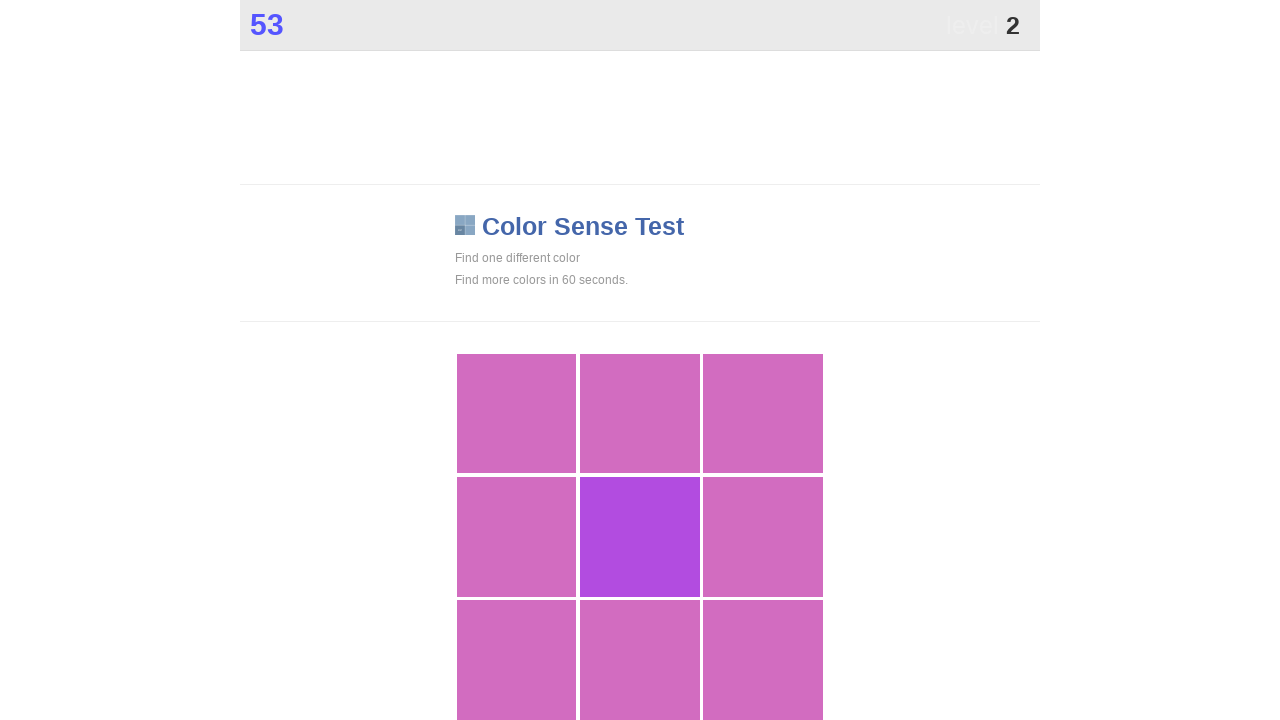

Waited 100ms before next iteration
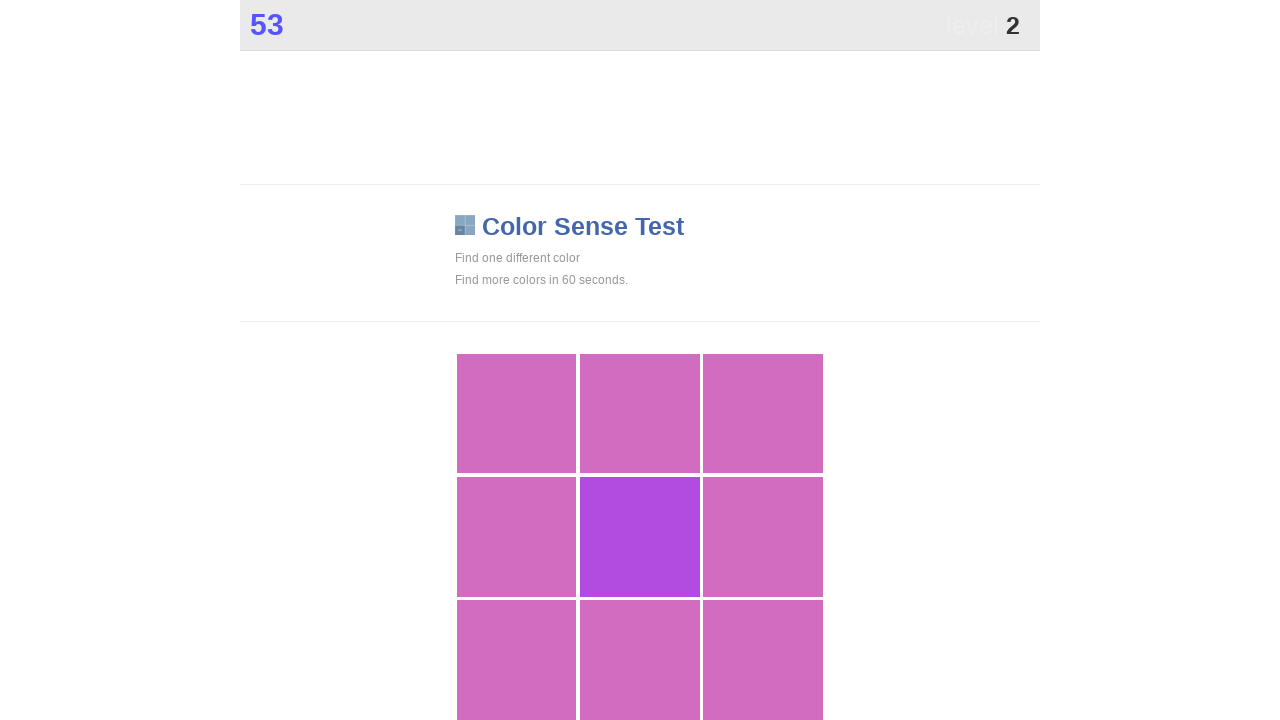

Refreshed button references for grid update
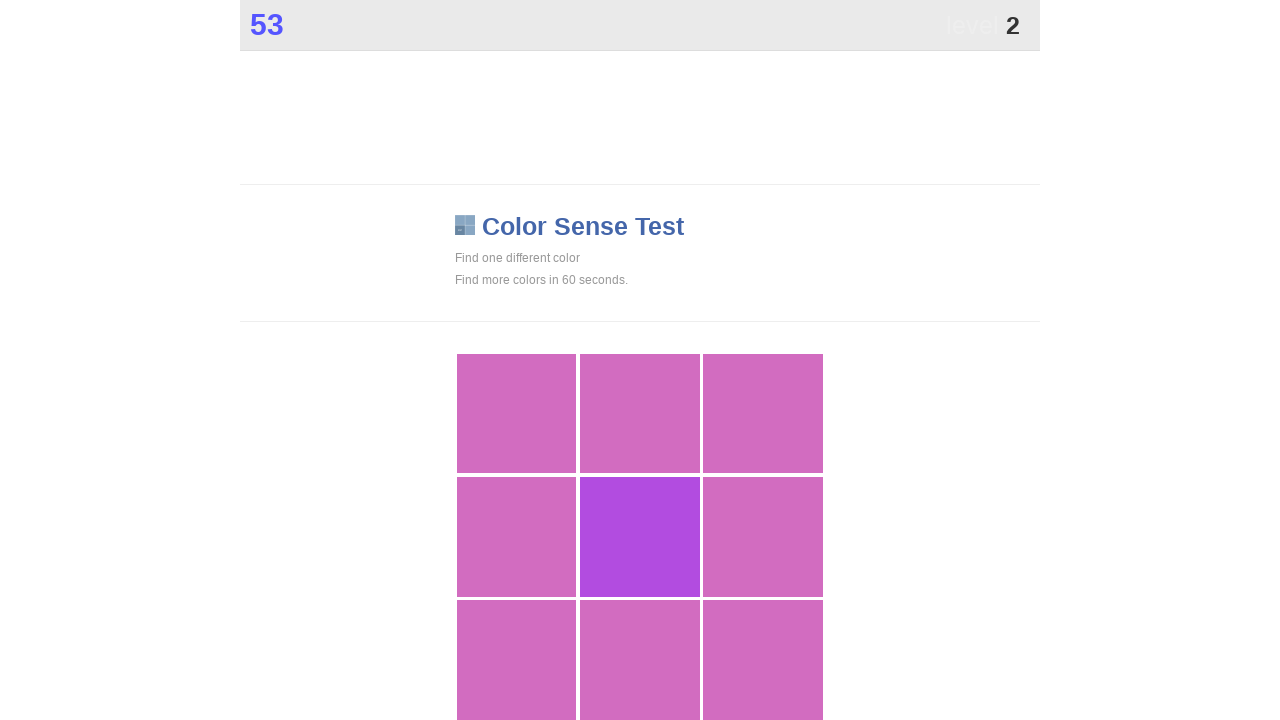

Extracted background colors from all grid buttons
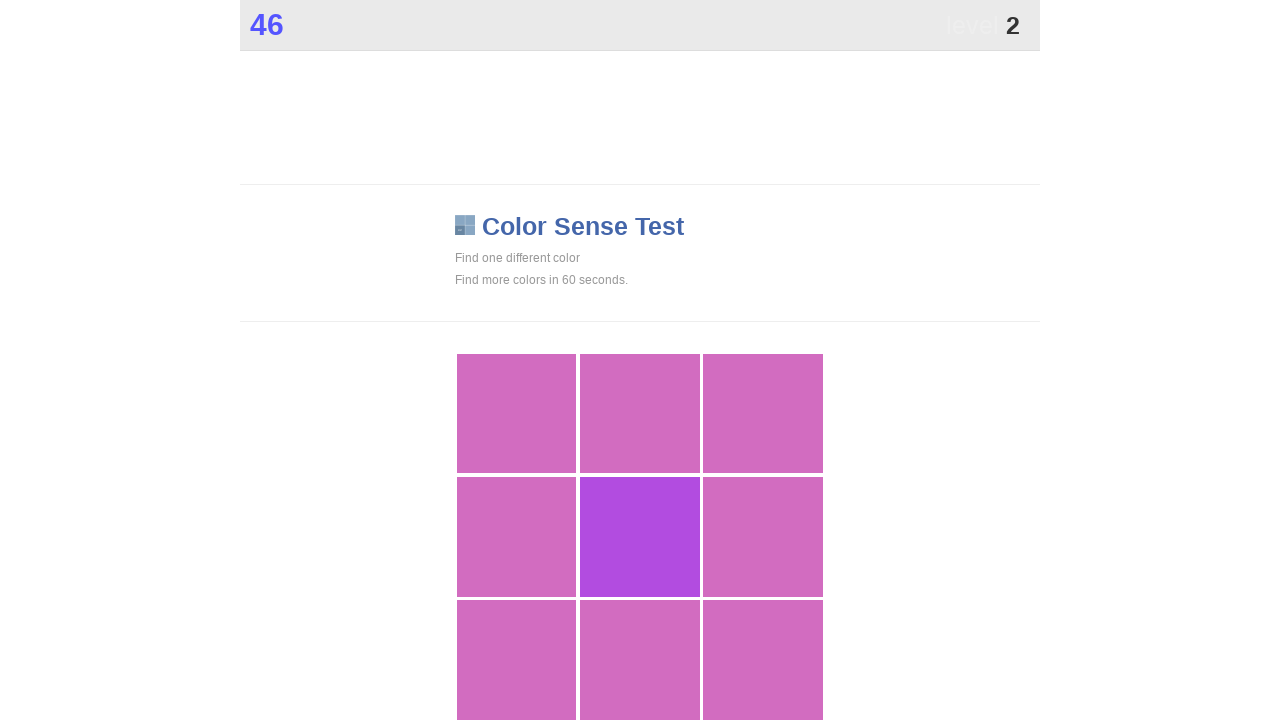

Identified unique color: rgb(178, 76, 224)
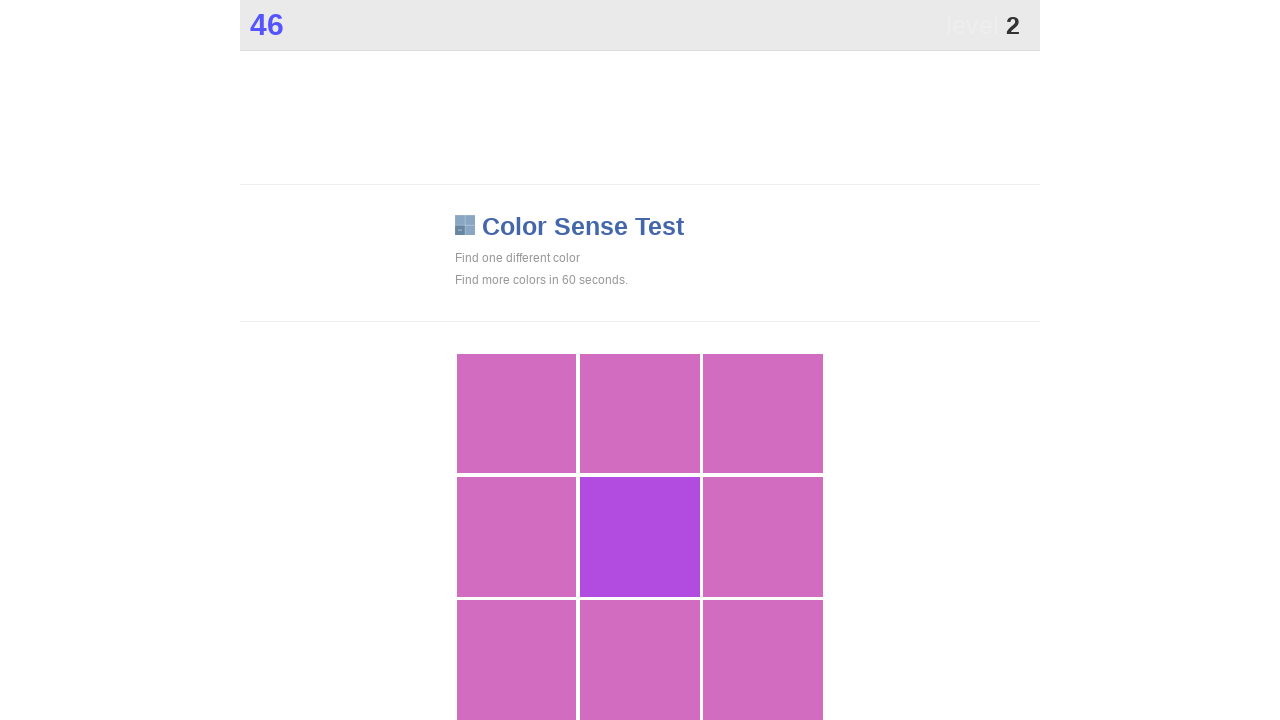

Clicked button at index 4 with unique color at (640, 537) on xpath=//*[@id="grid"]/div >> nth=4
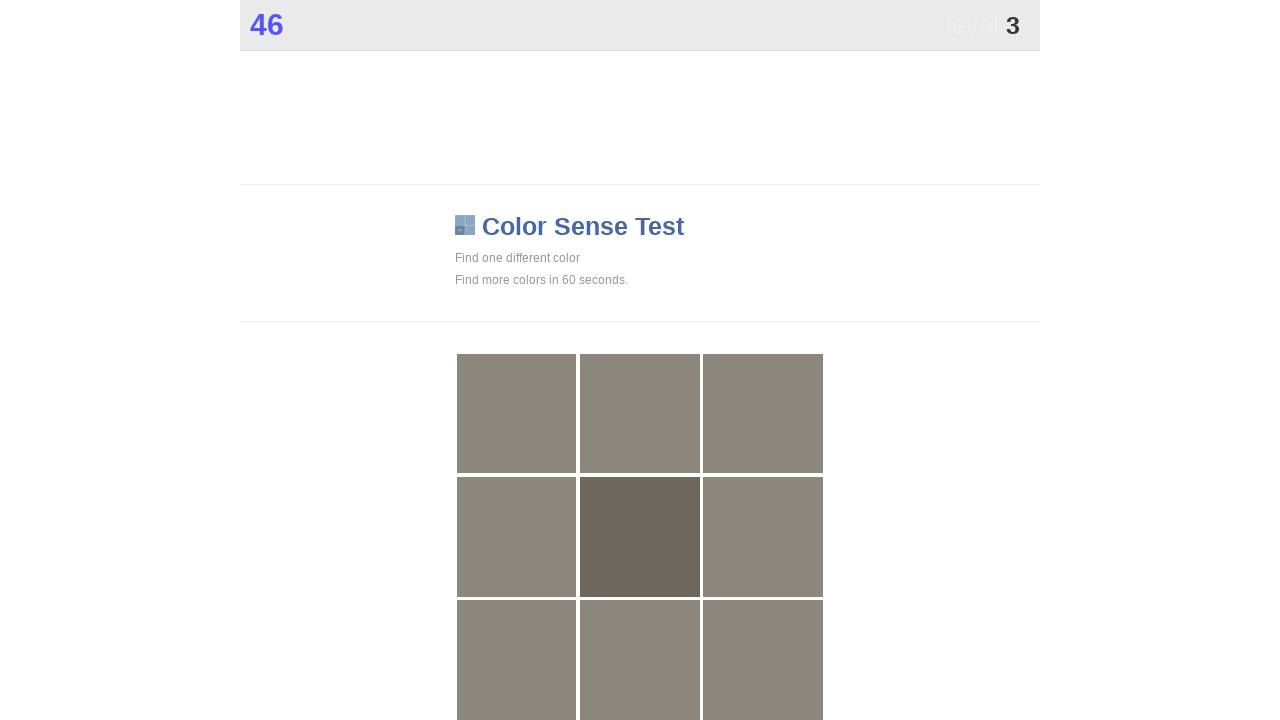

Waited 100ms before next iteration
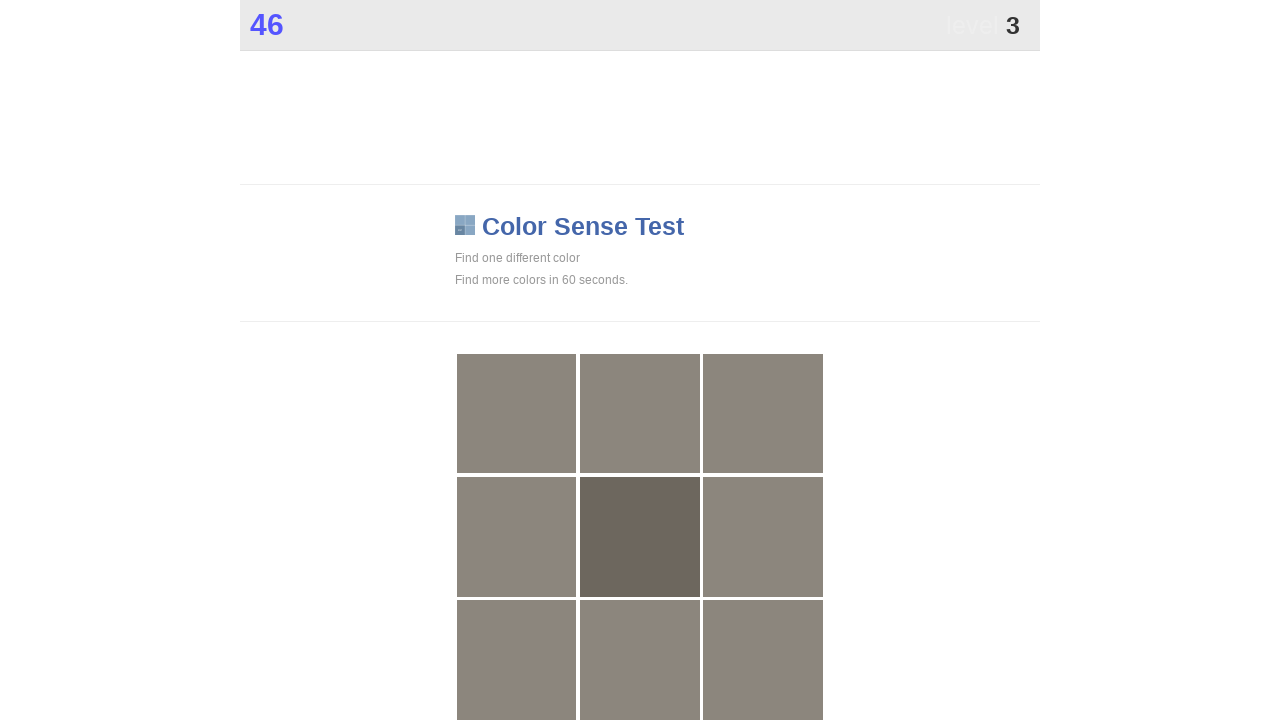

Refreshed button references for grid update
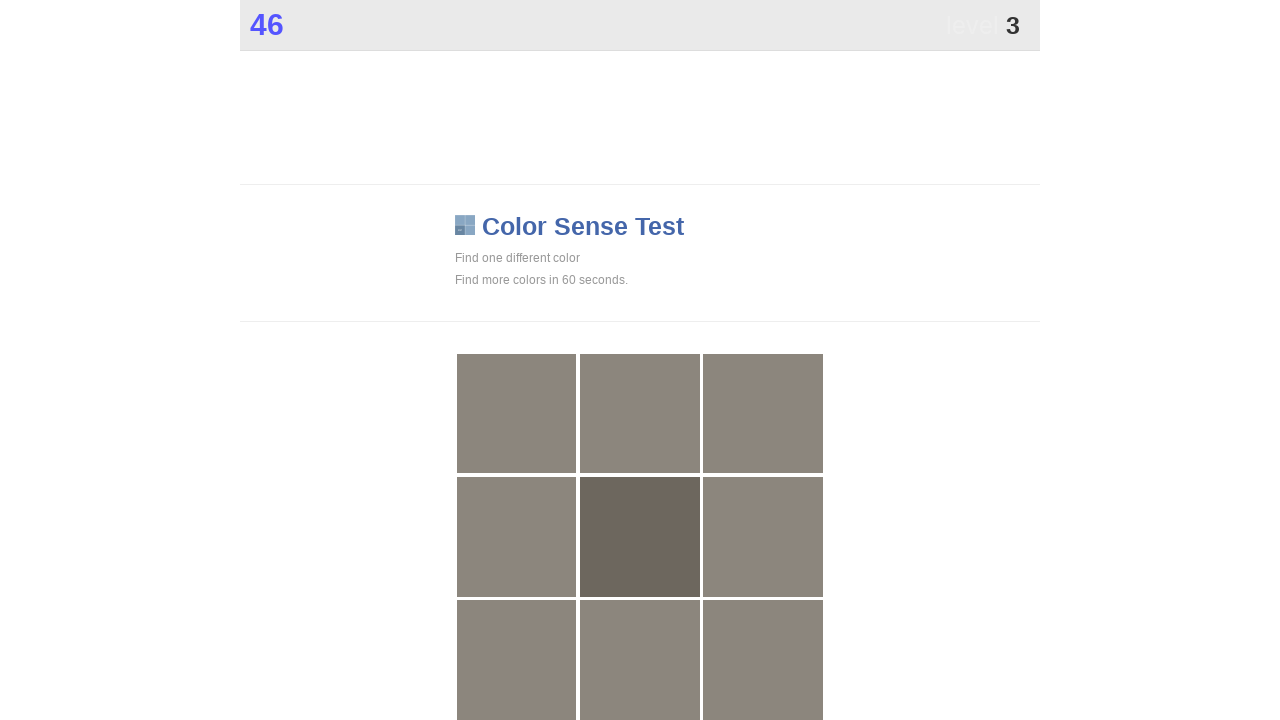

Extracted background colors from all grid buttons
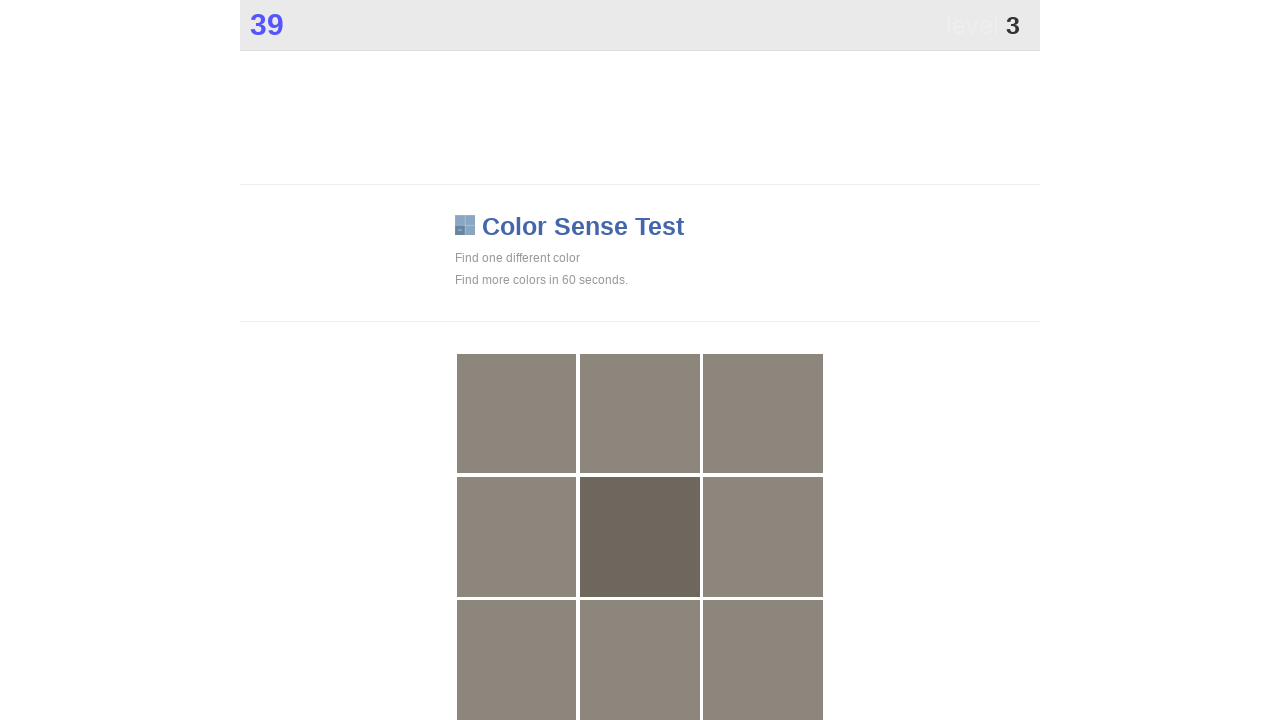

Identified unique color: rgb(109, 103, 94)
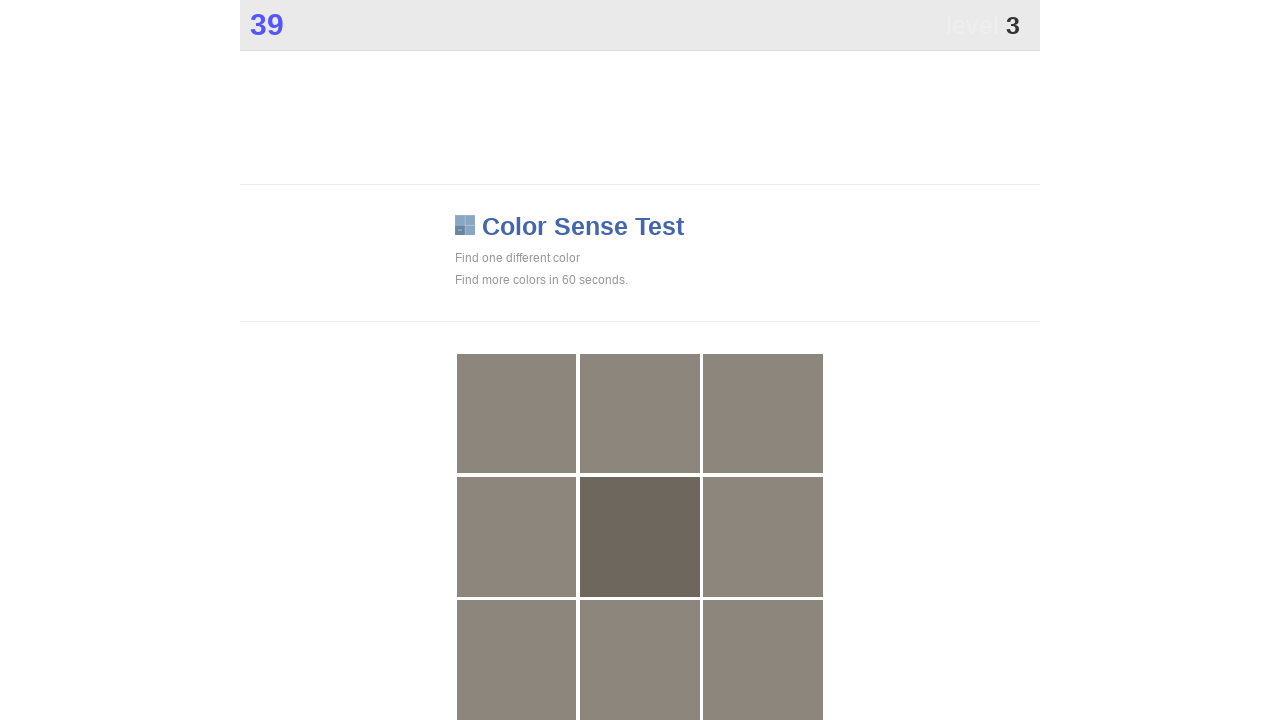

Clicked button at index 4 with unique color at (640, 537) on xpath=//*[@id="grid"]/div >> nth=4
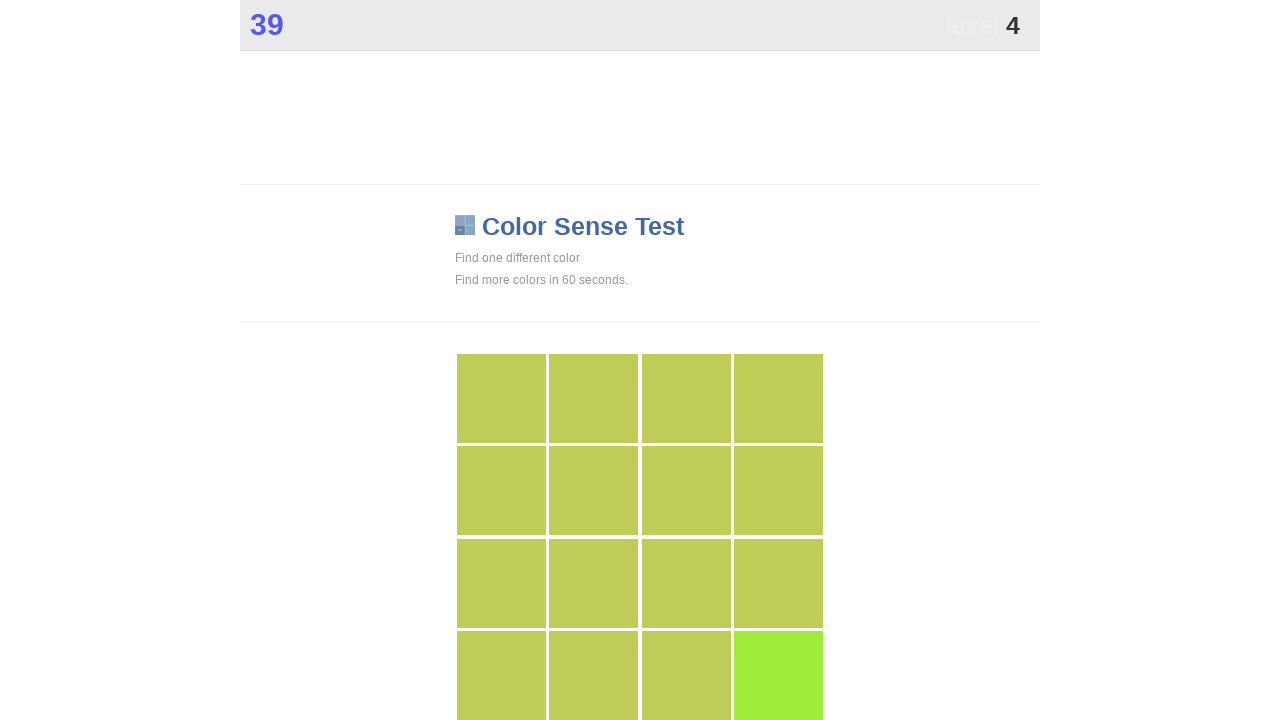

Waited 100ms before next iteration
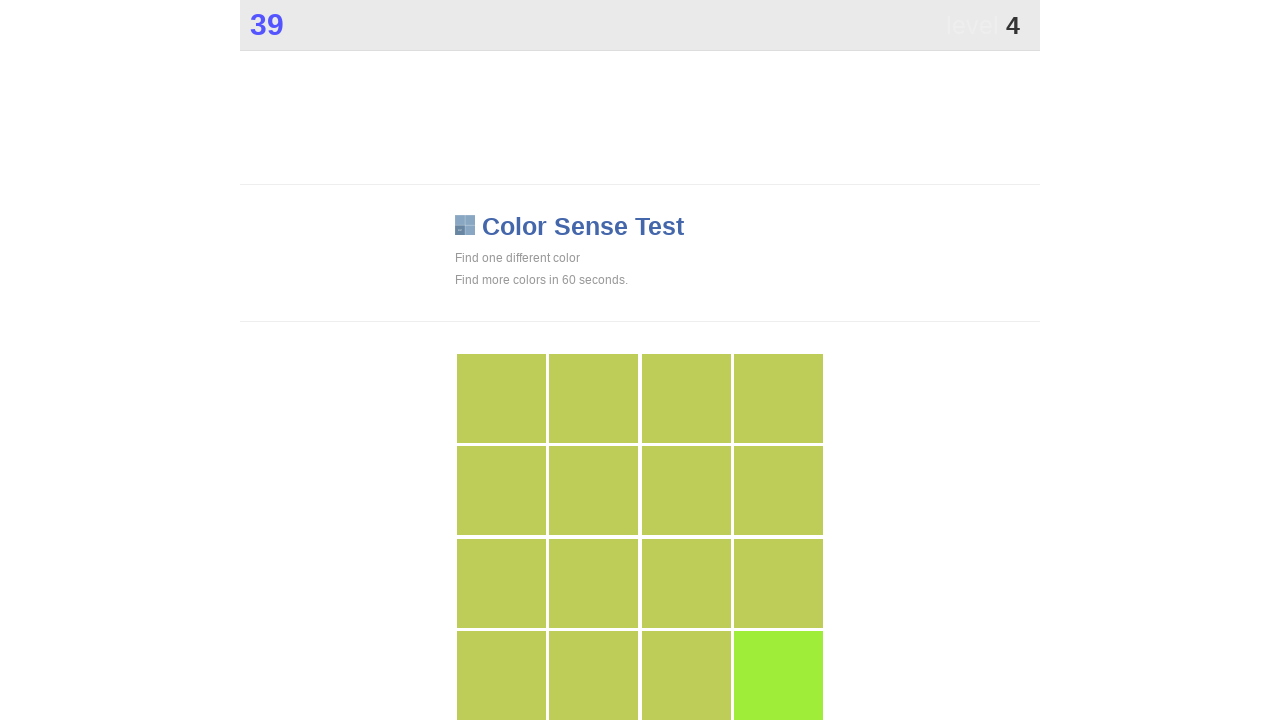

Refreshed button references for grid update
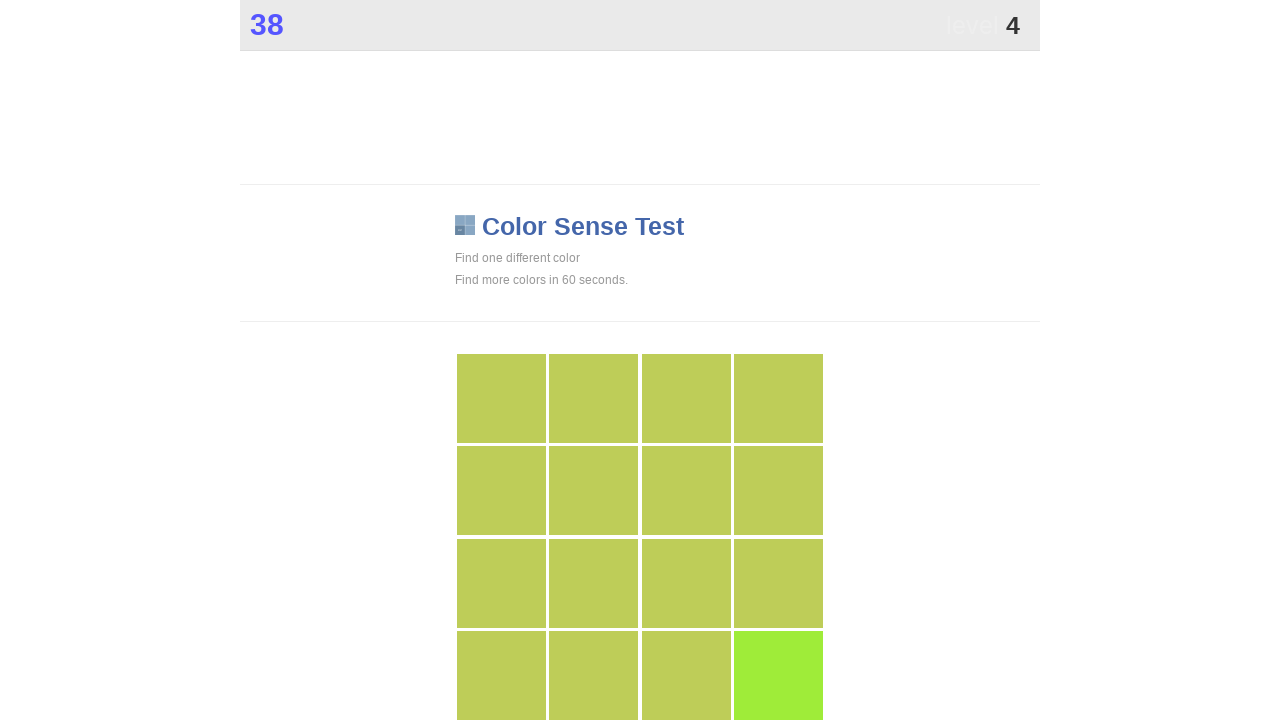

Extracted background colors from all grid buttons
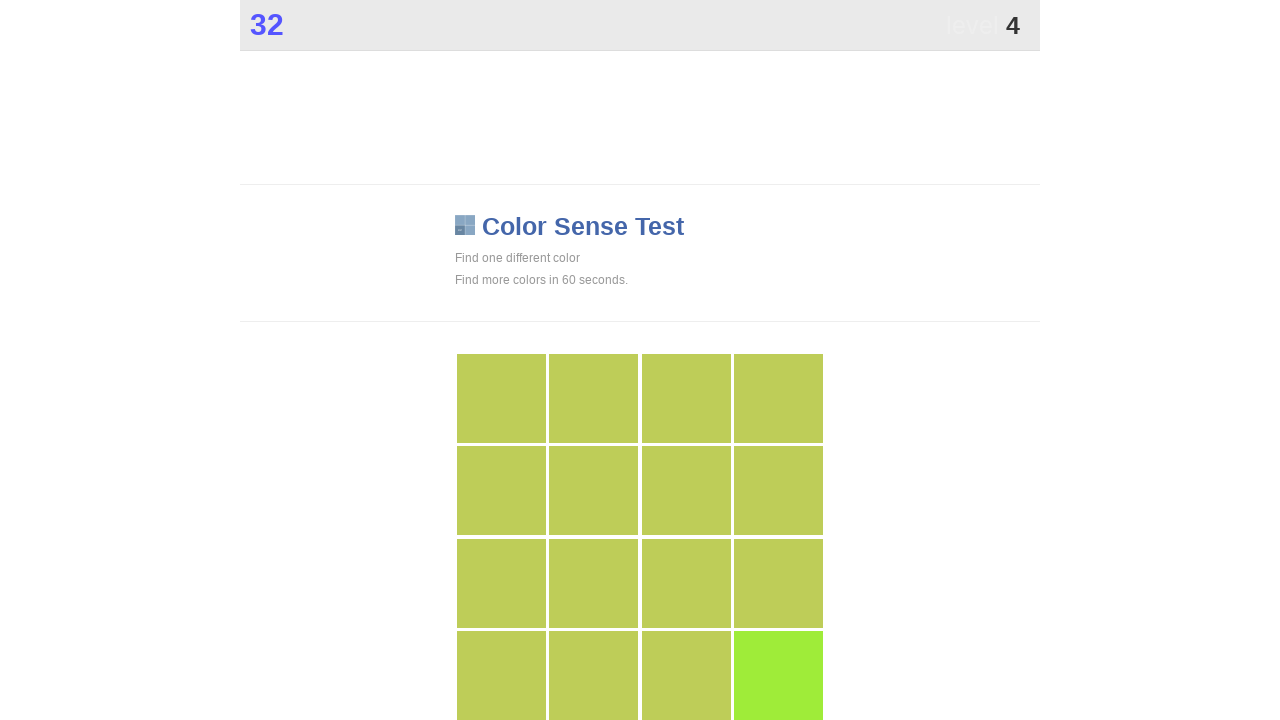

Identified unique color: rgb(159, 236, 57)
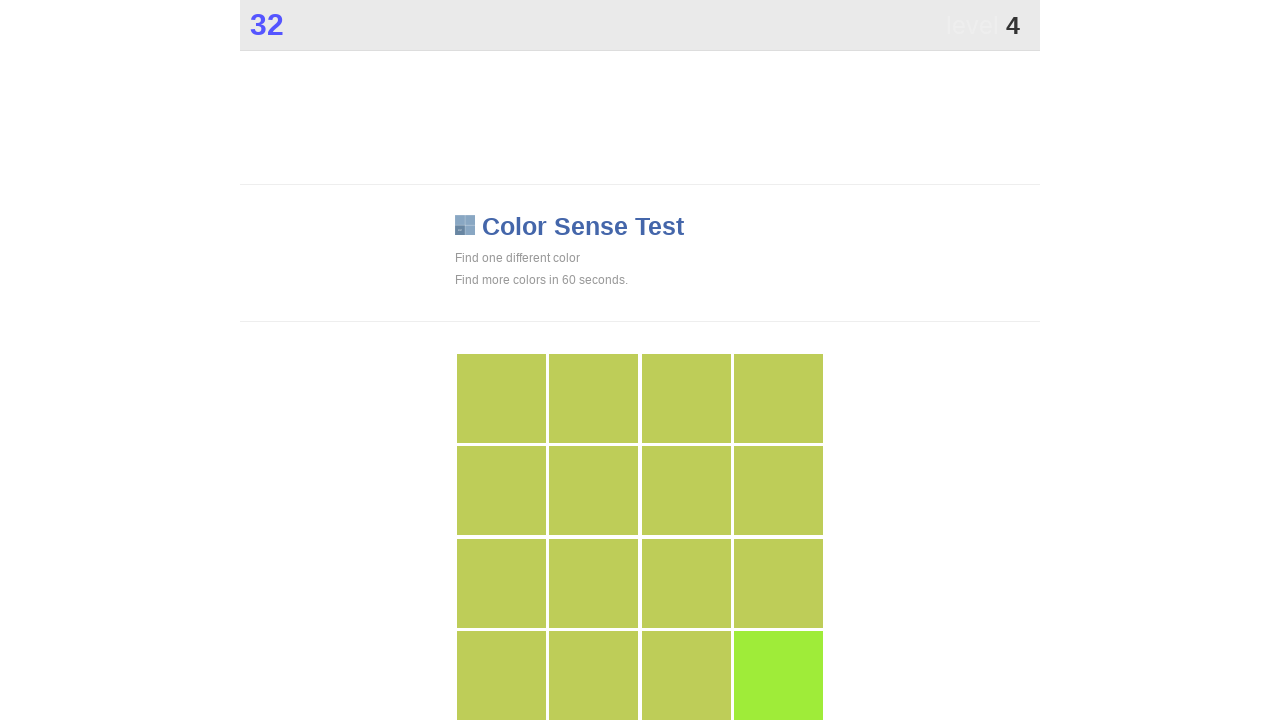

Clicked button at index 15 with unique color at (779, 676) on xpath=//*[@id="grid"]/div >> nth=15
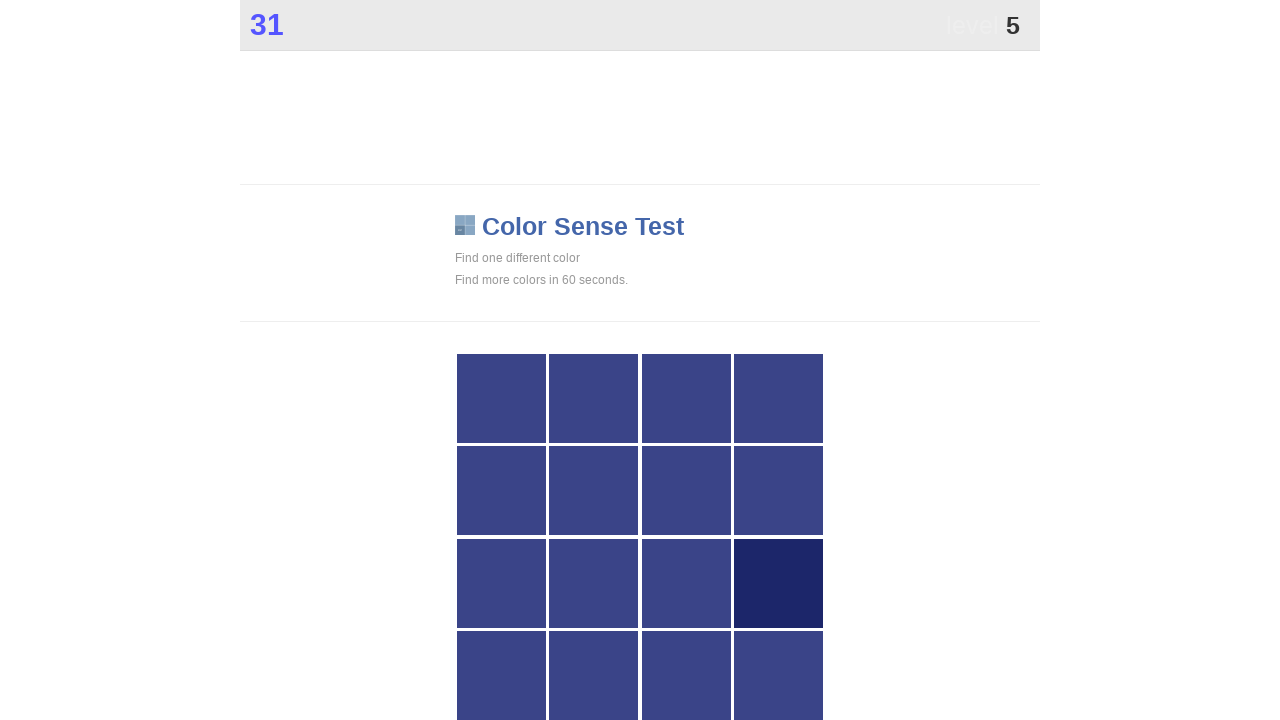

Waited 100ms before next iteration
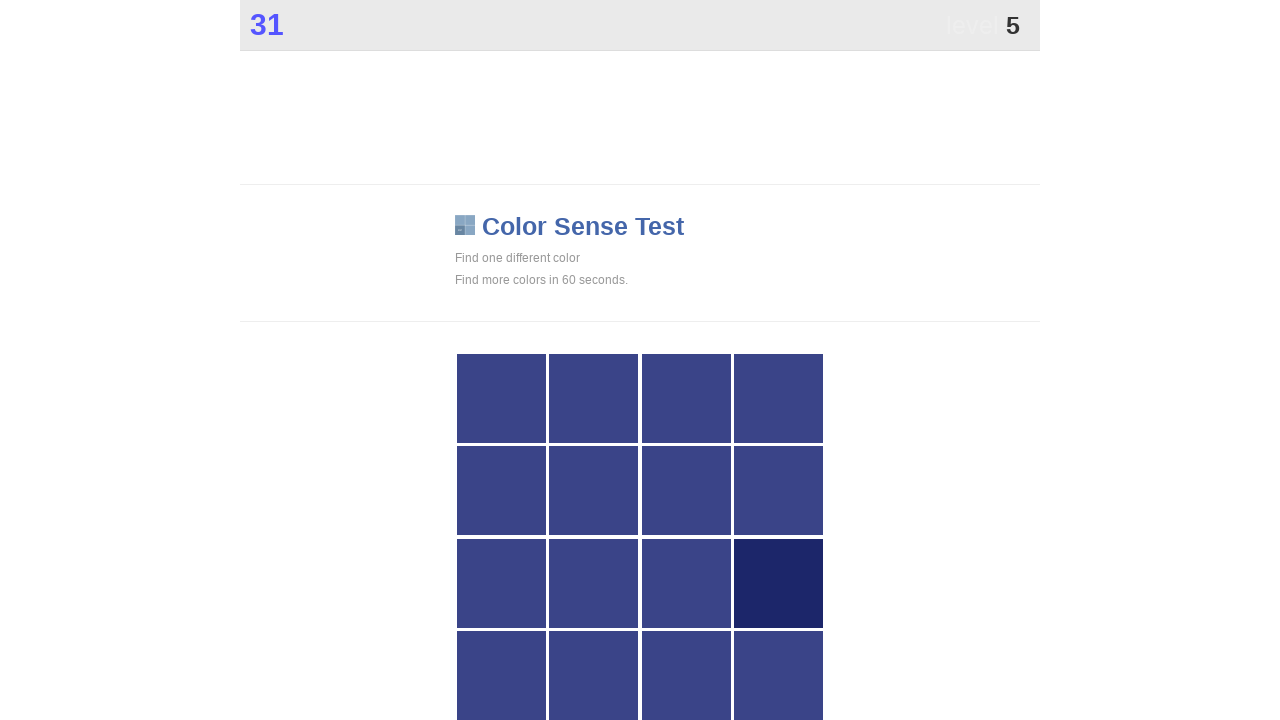

Refreshed button references for grid update
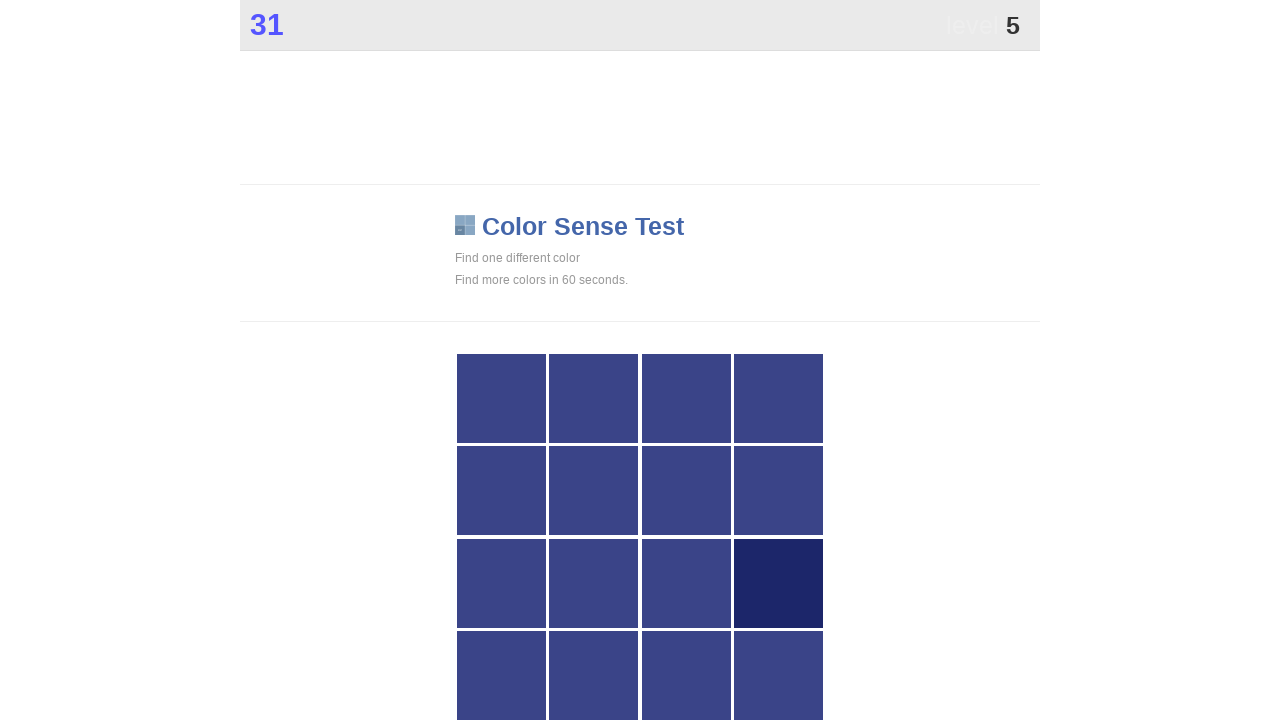

Extracted background colors from all grid buttons
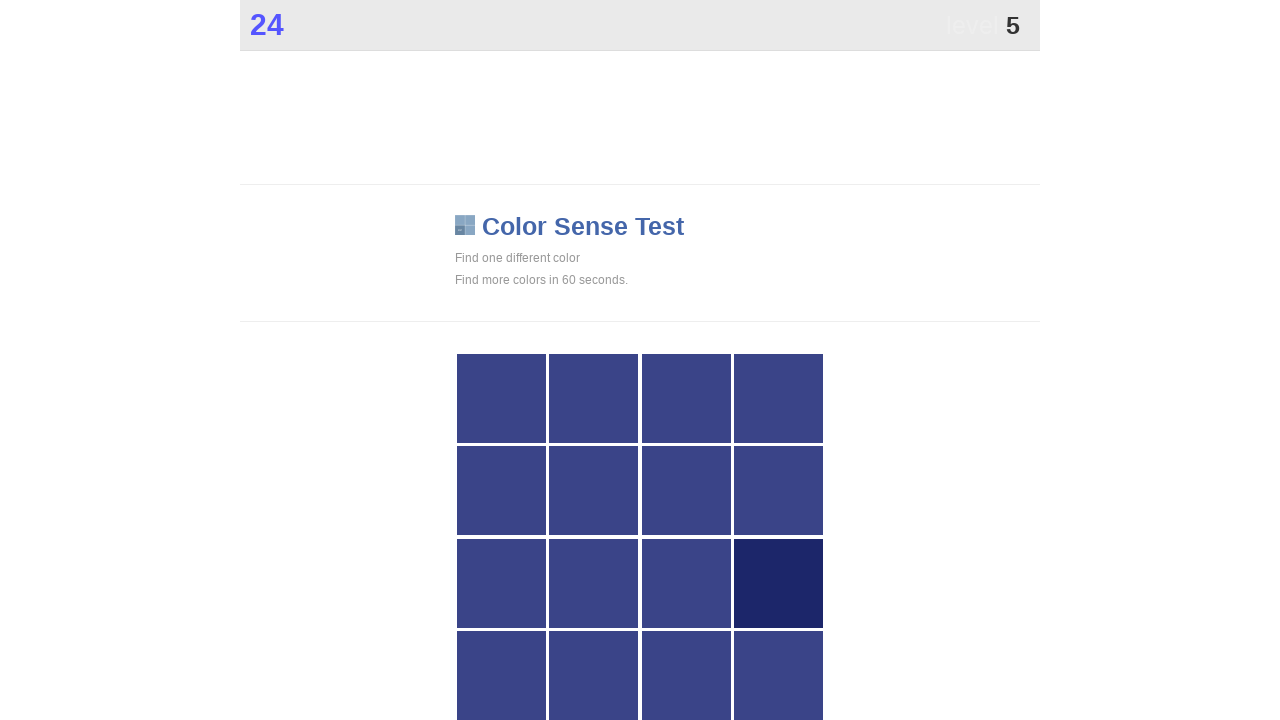

Identified unique color: rgb(28, 38, 106)
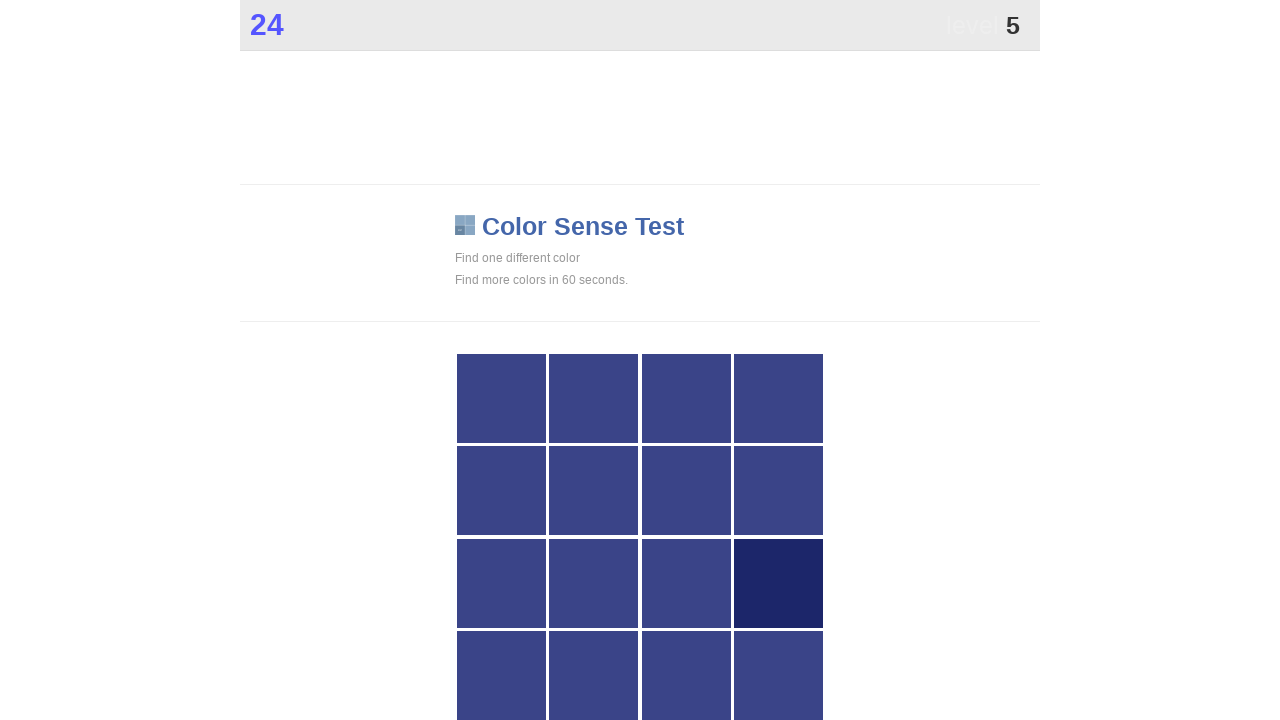

Clicked button at index 11 with unique color at (779, 583) on xpath=//*[@id="grid"]/div >> nth=11
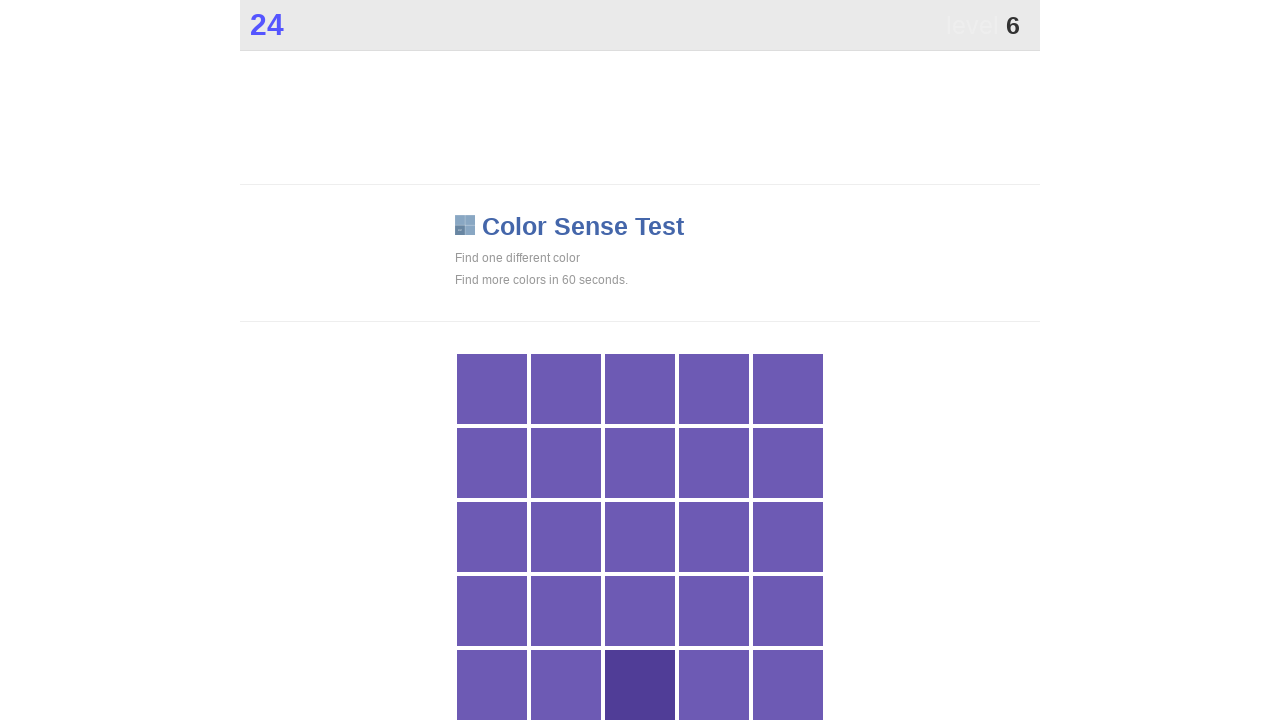

Waited 100ms before next iteration
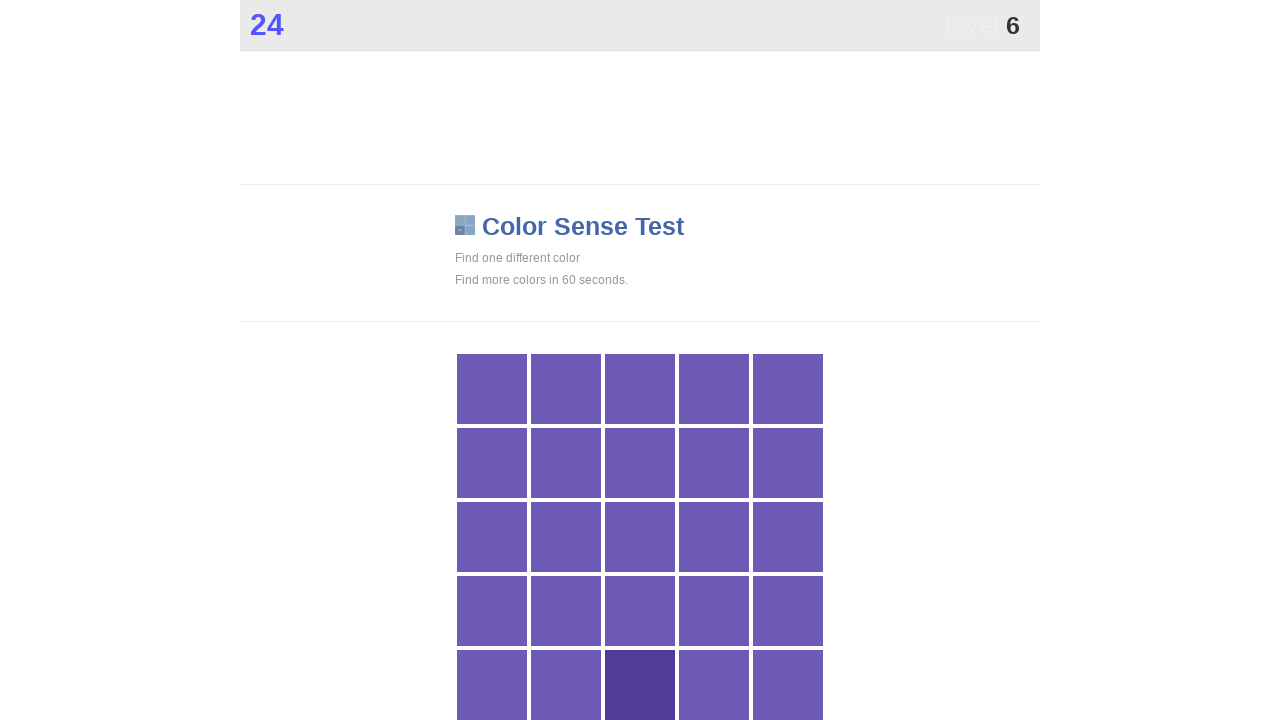

Refreshed button references for grid update
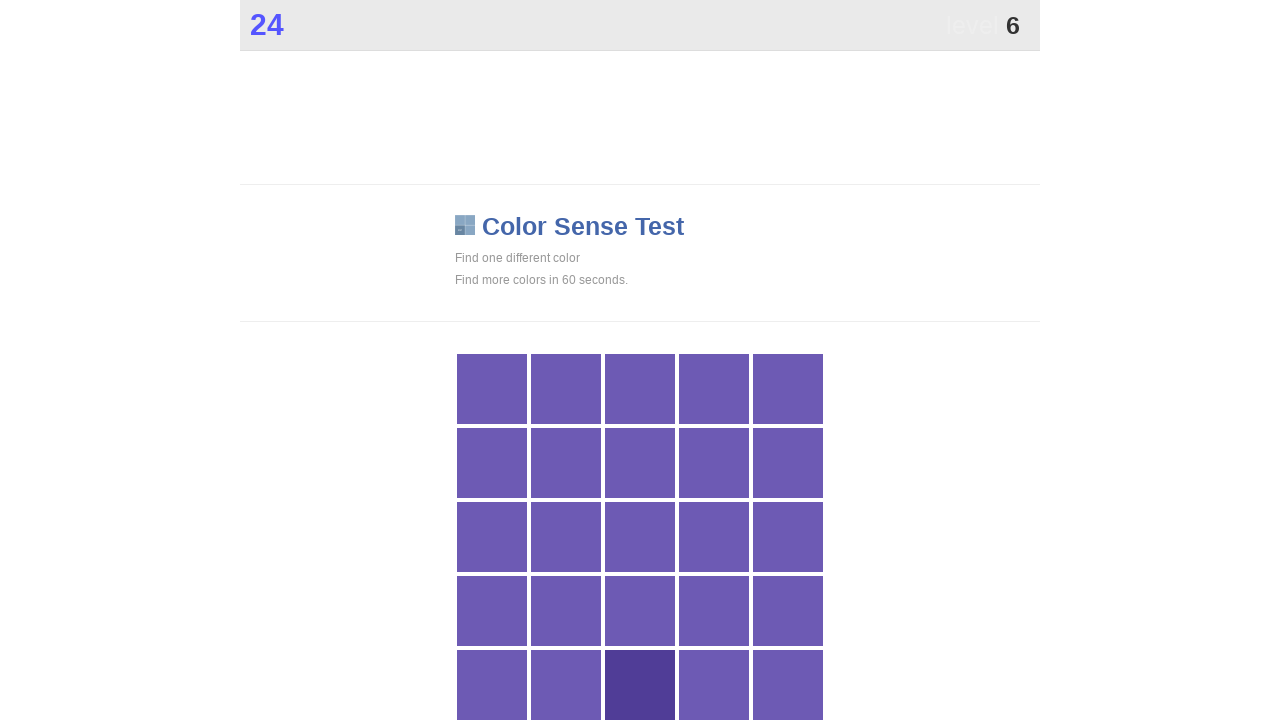

Extracted background colors from all grid buttons
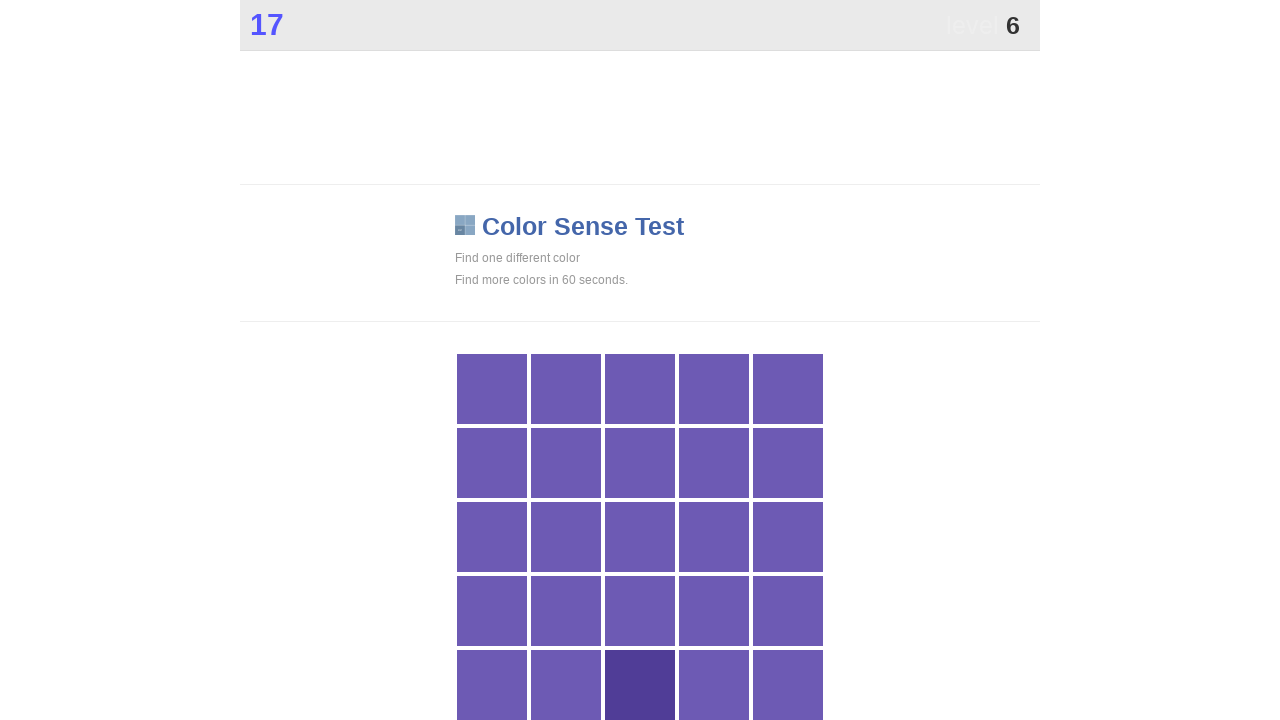

Identified unique color: rgb(80, 61, 151)
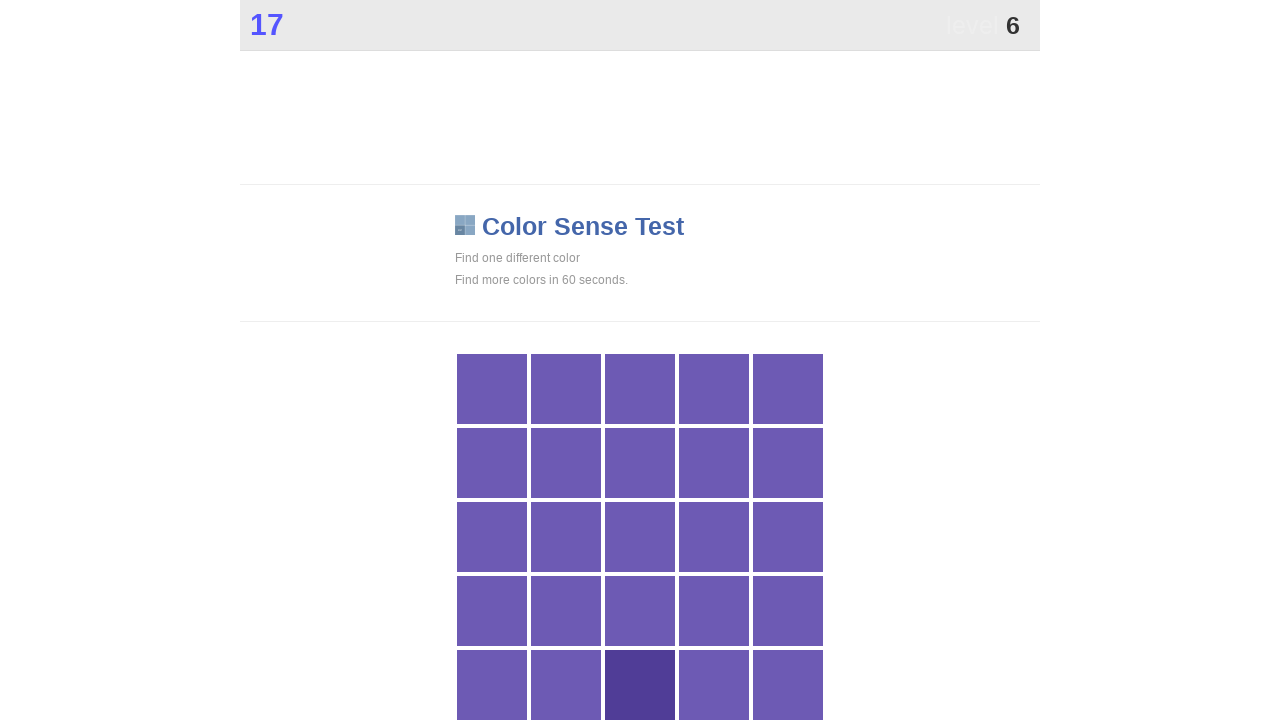

Clicked button at index 22 with unique color at (640, 685) on xpath=//*[@id="grid"]/div >> nth=22
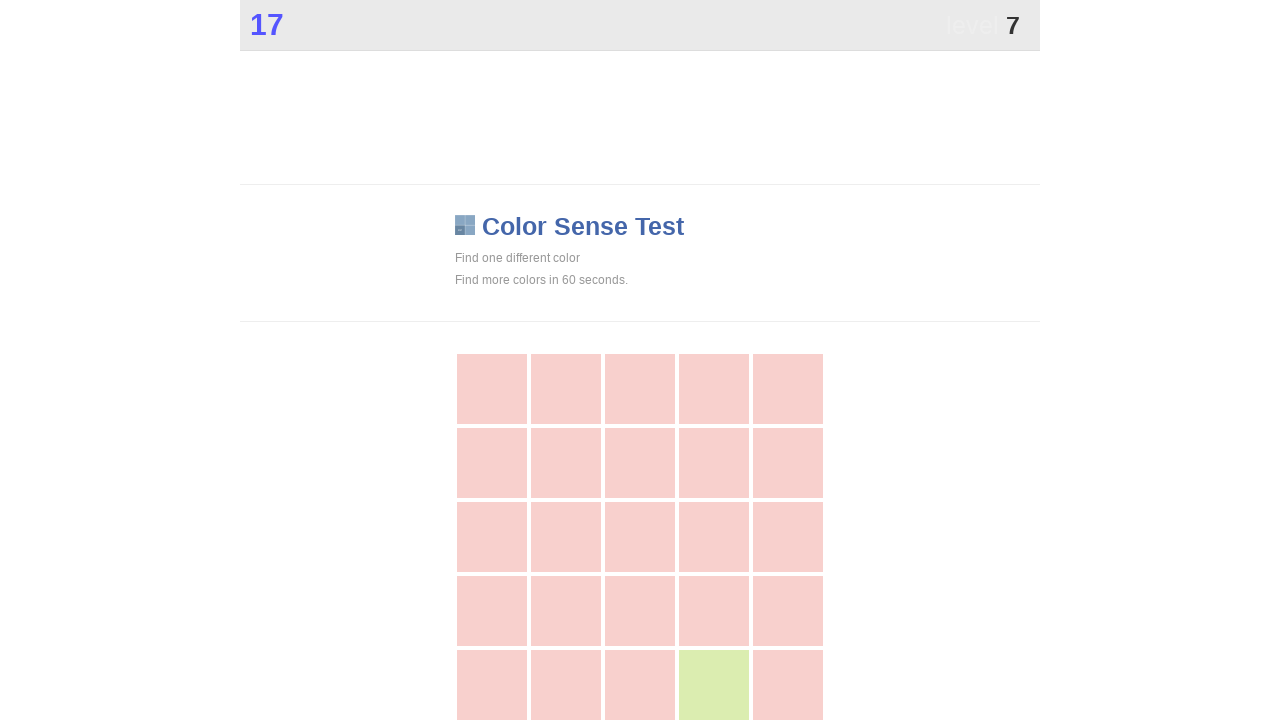

Waited 100ms before next iteration
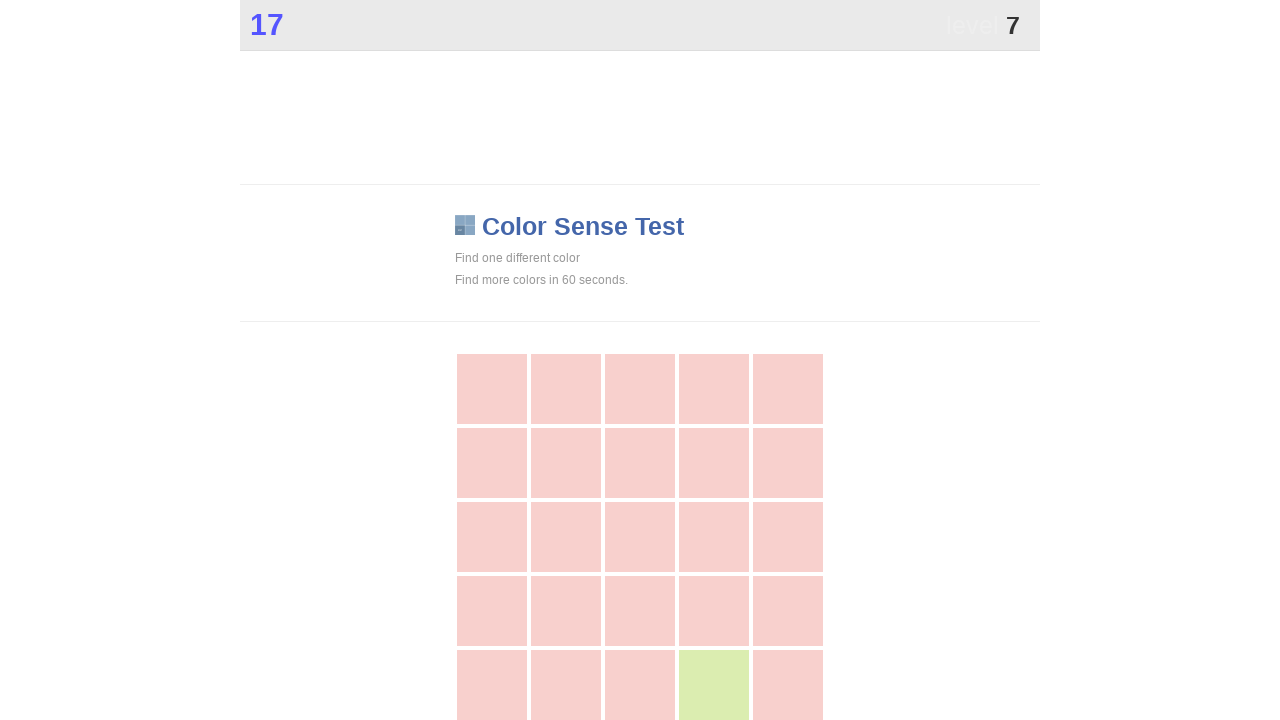

Refreshed button references for grid update
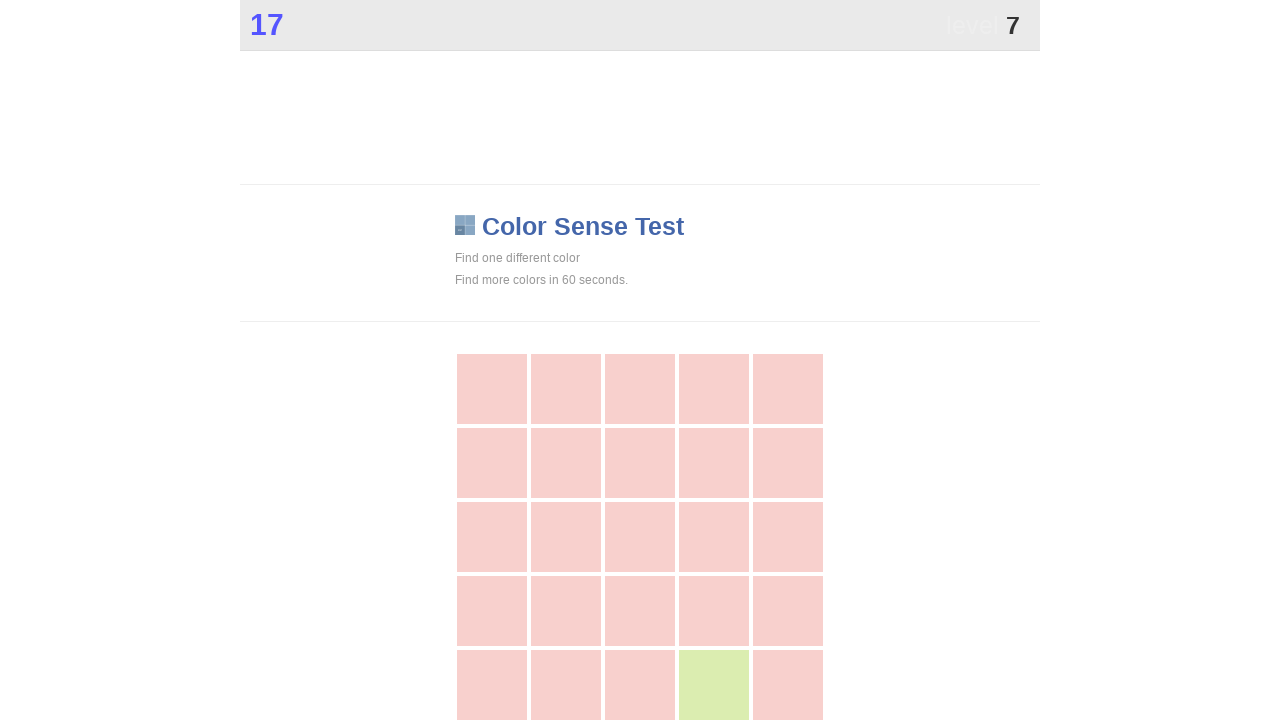

Extracted background colors from all grid buttons
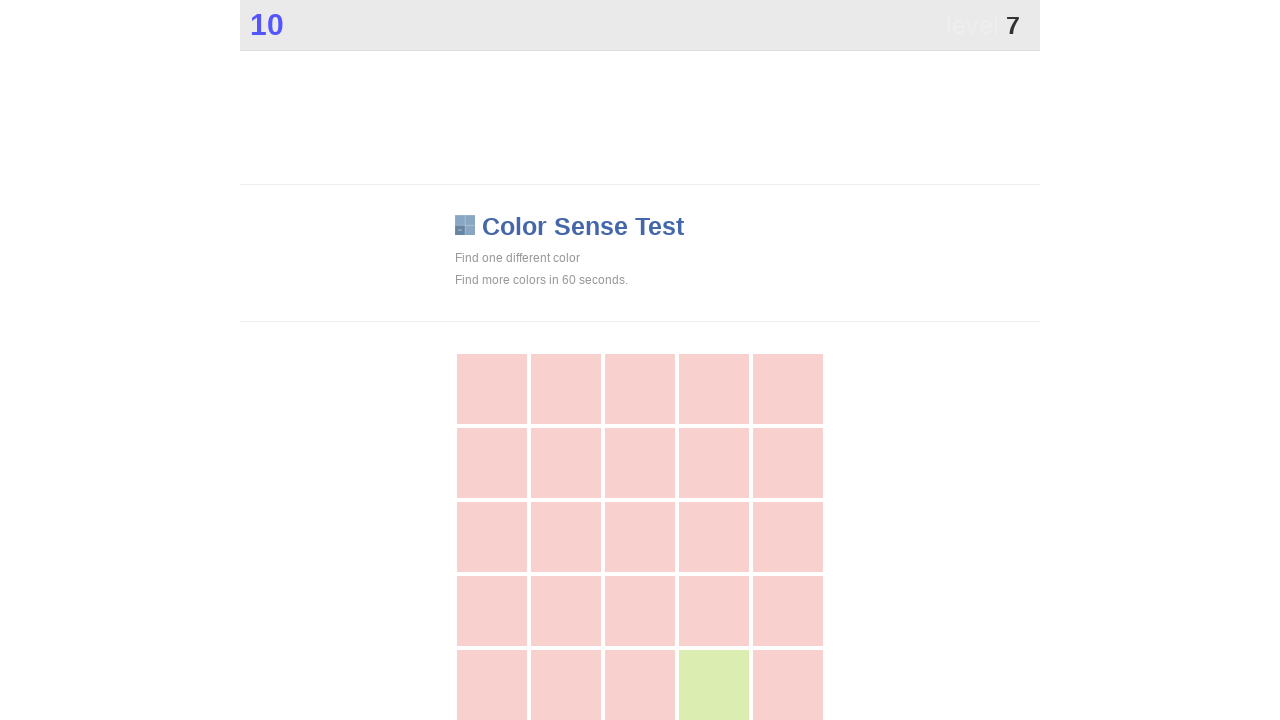

Identified unique color: rgb(219, 237, 176)
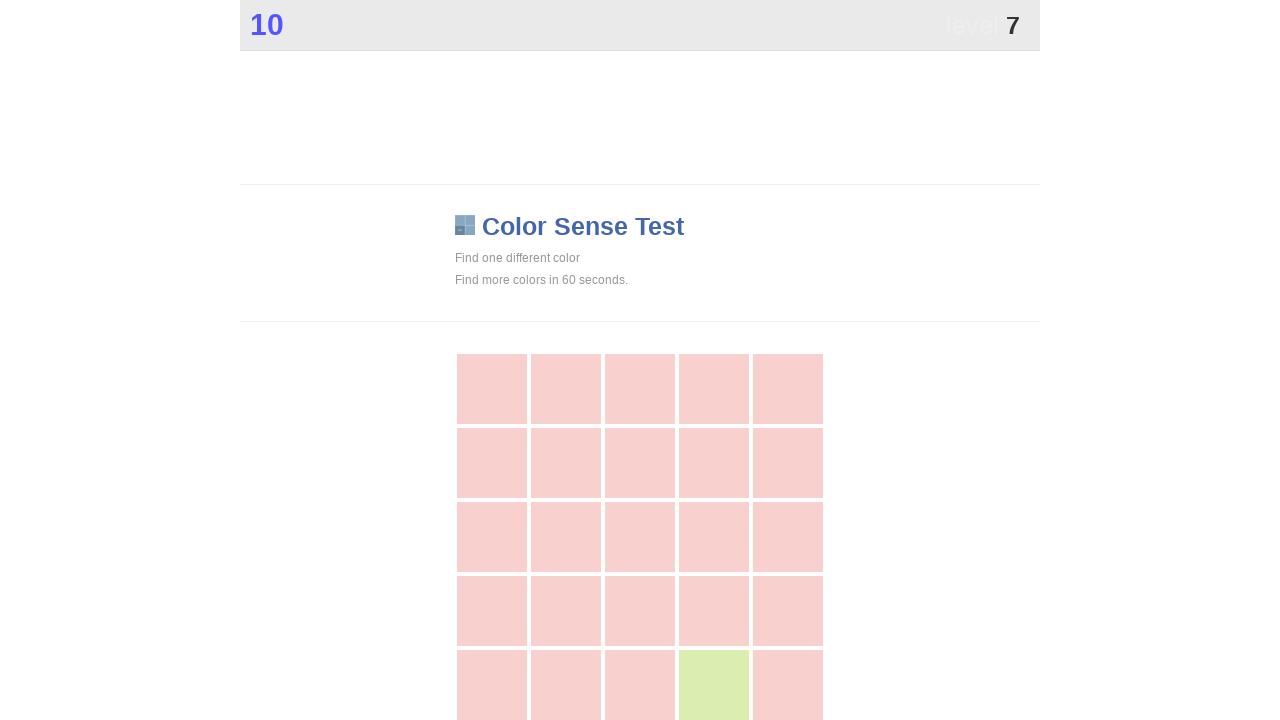

Clicked button at index 23 with unique color at (714, 685) on xpath=//*[@id="grid"]/div >> nth=23
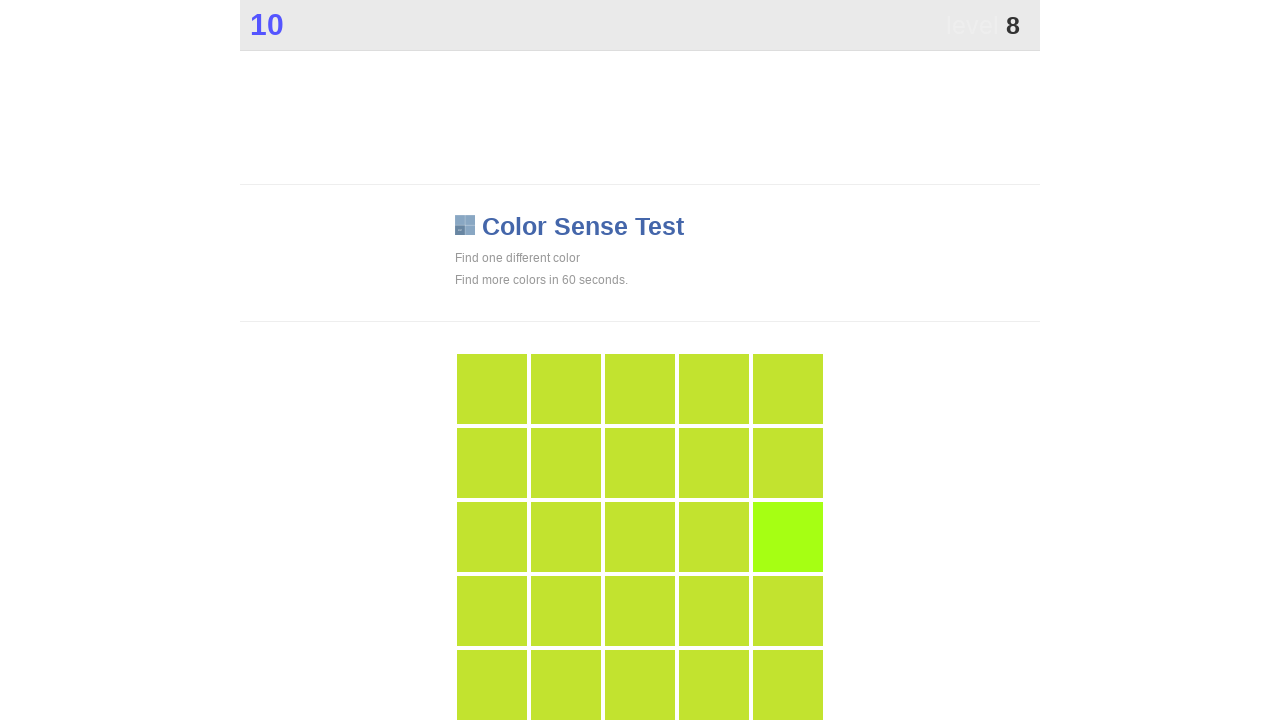

Waited 100ms before next iteration
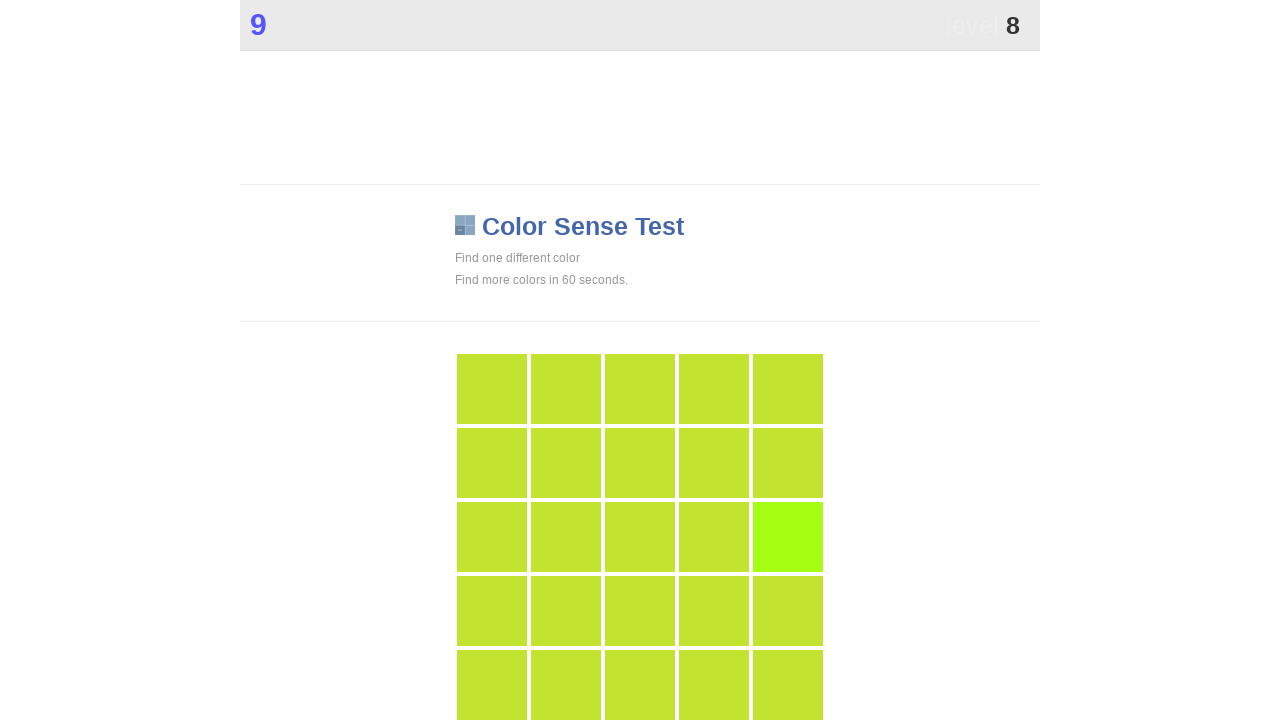

Refreshed button references for grid update
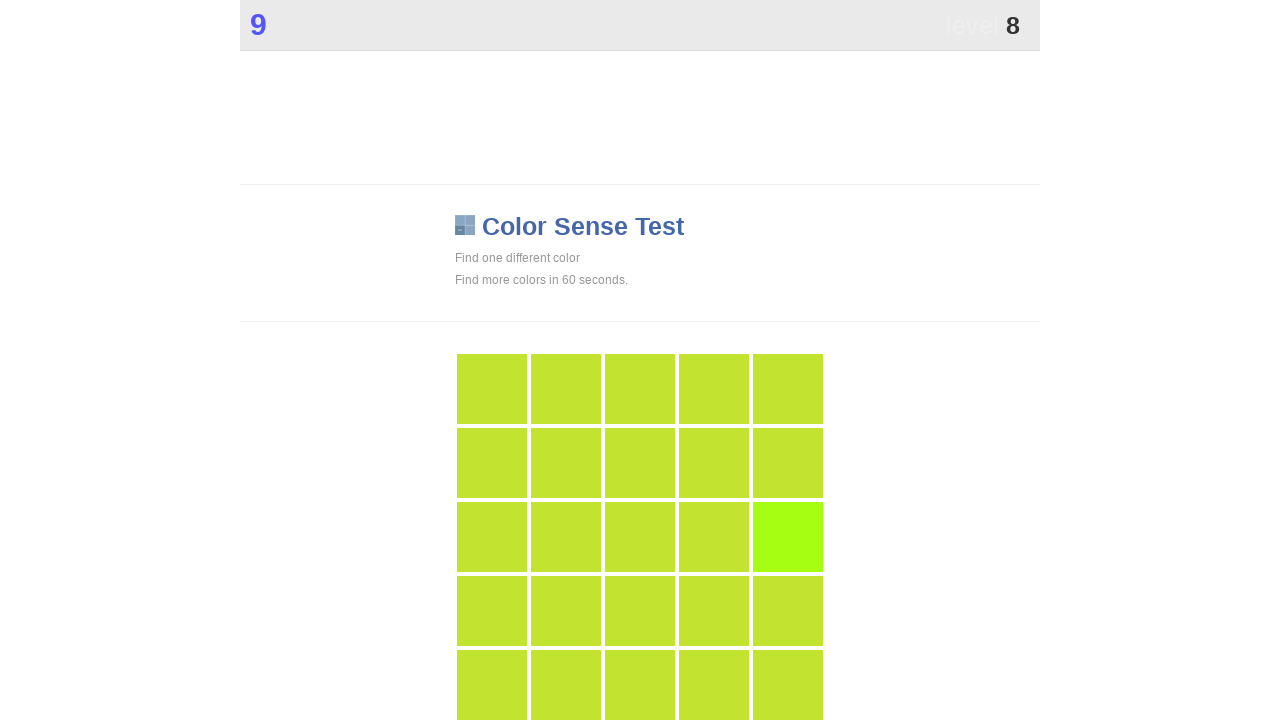

Extracted background colors from all grid buttons
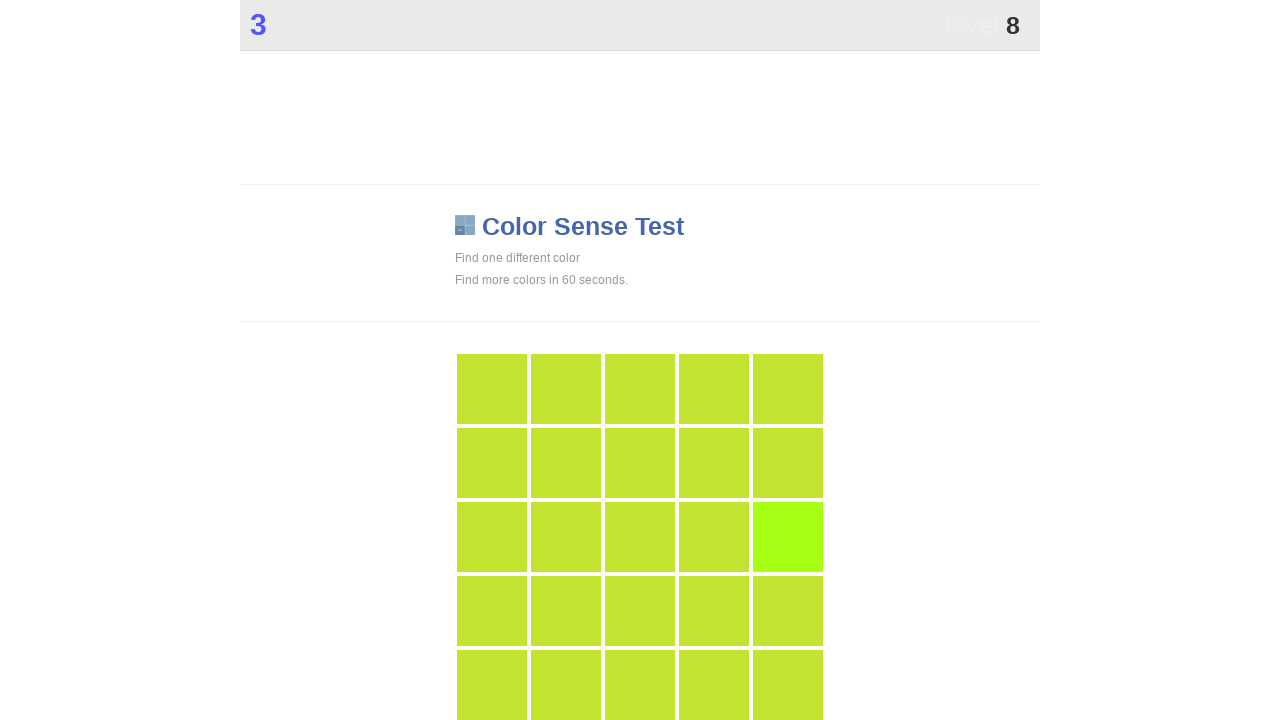

Identified unique color: rgb(166, 255, 19)
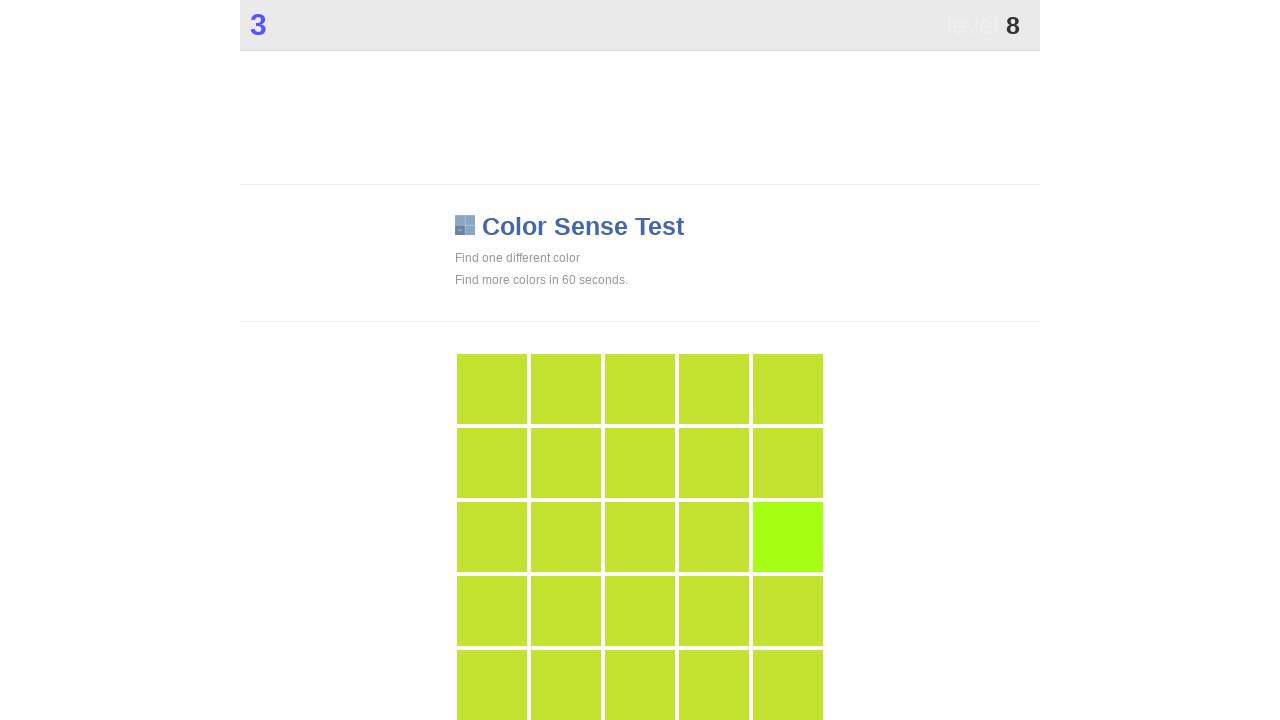

Clicked button at index 14 with unique color at (788, 537) on xpath=//*[@id="grid"]/div >> nth=14
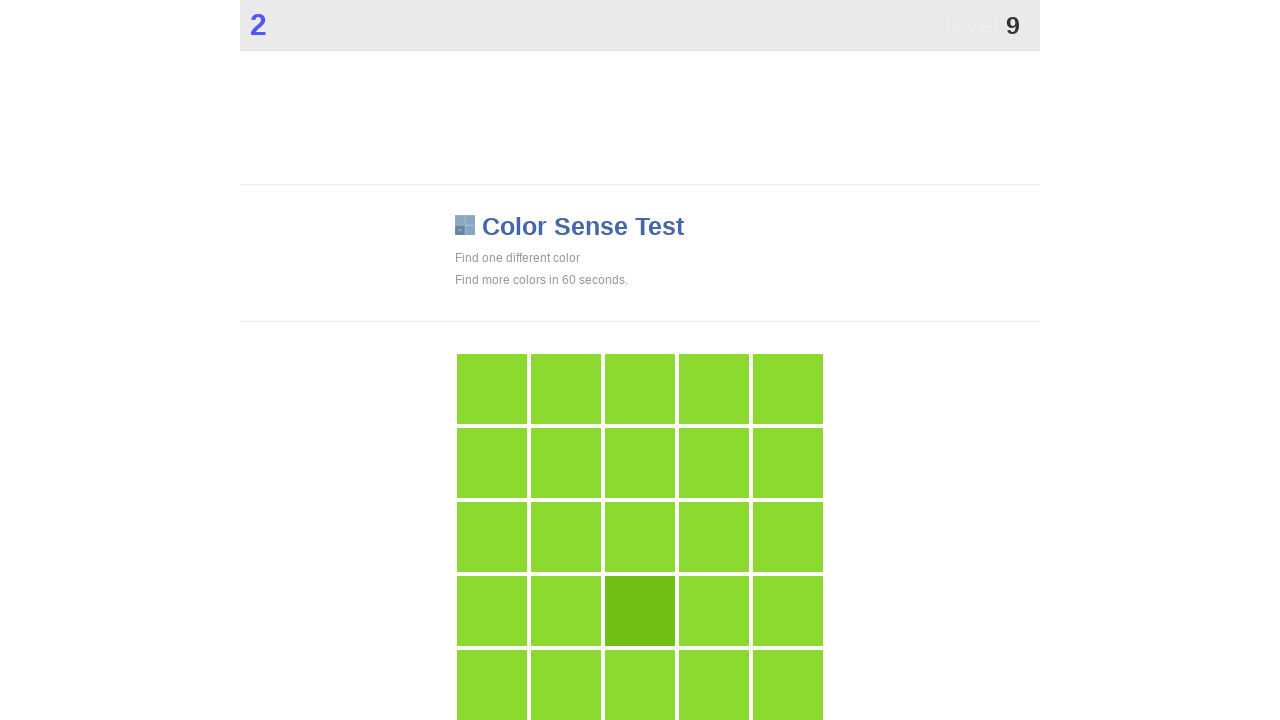

Waited 100ms before next iteration
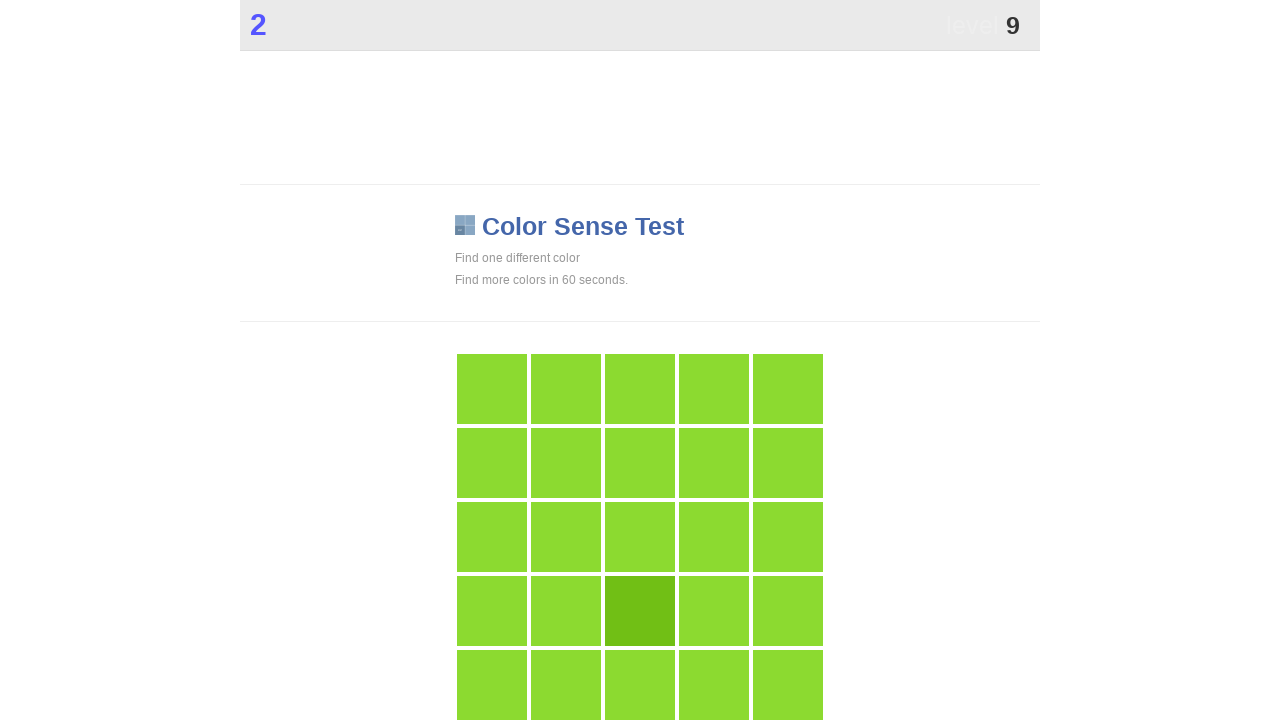

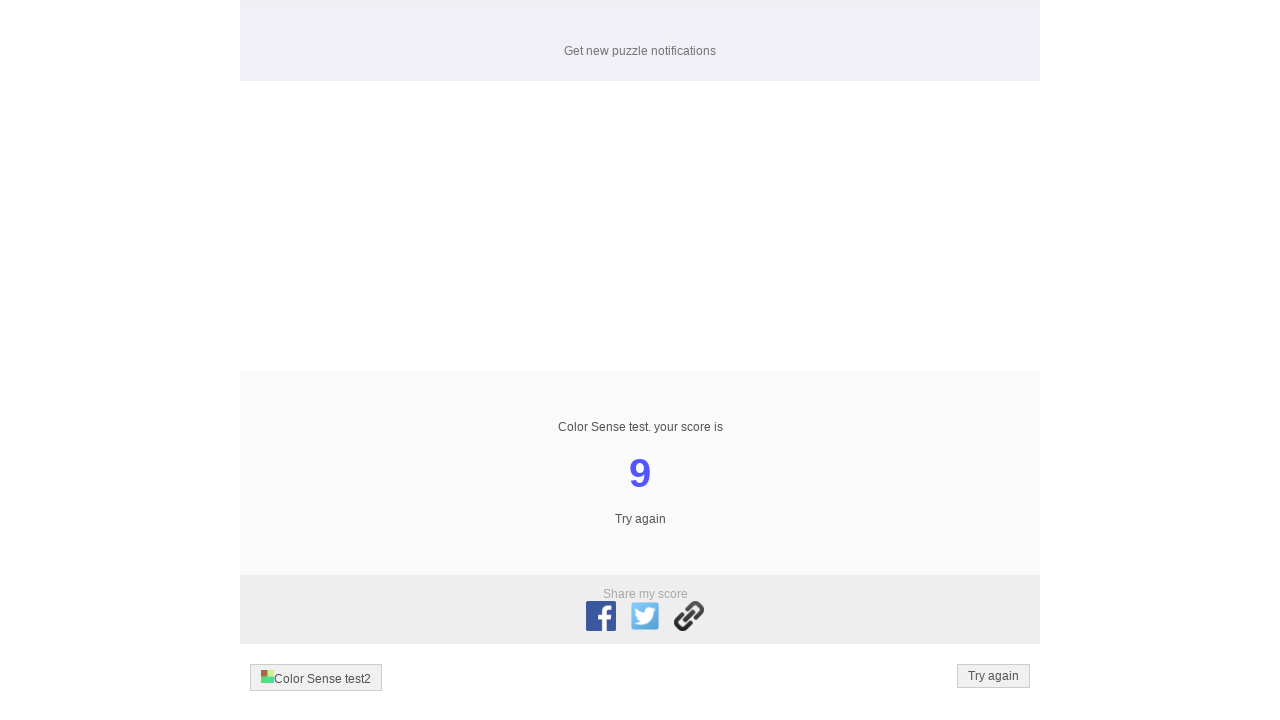